Tests slider functionality by navigating to the slider widget and adjusting its value using keyboard arrow keys

Starting URL: http://85.192.34.140:8081/

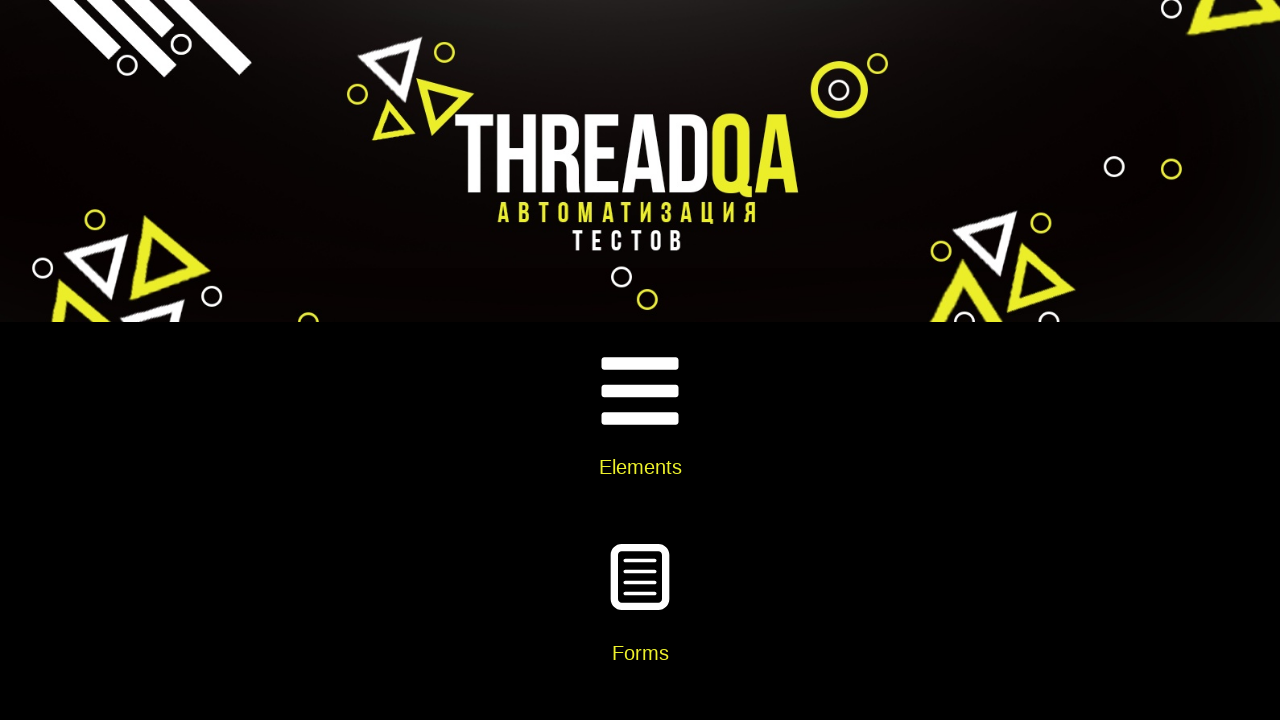

Clicked on Widgets card at (640, 360) on div.card-body h5:has-text('Widgets')
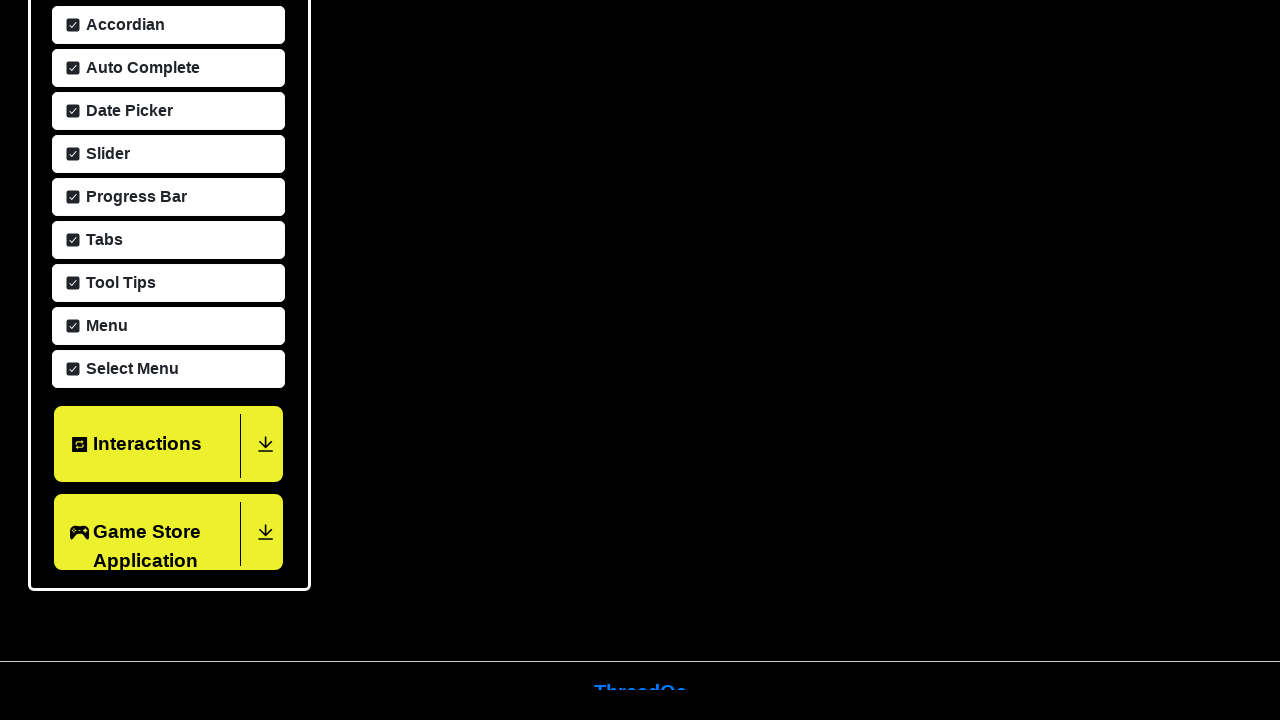

Clicked on Slider option at (105, 152) on span:has-text('Slider')
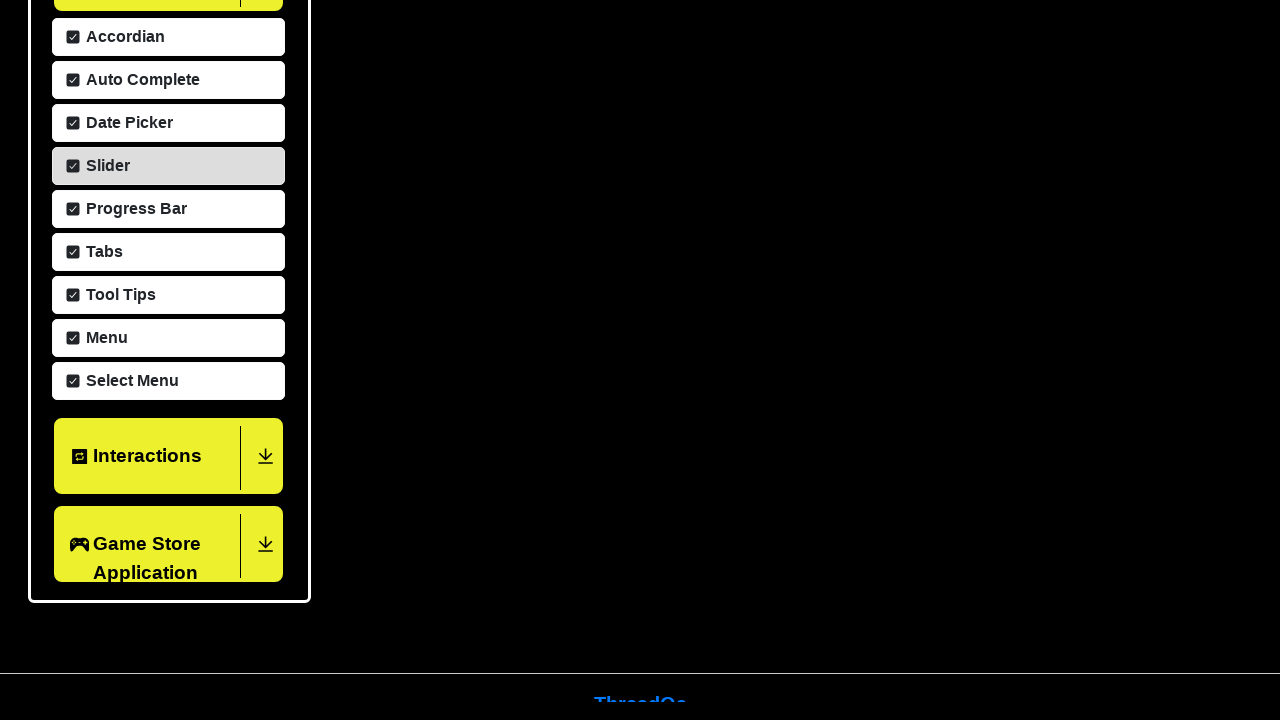

Located slider element
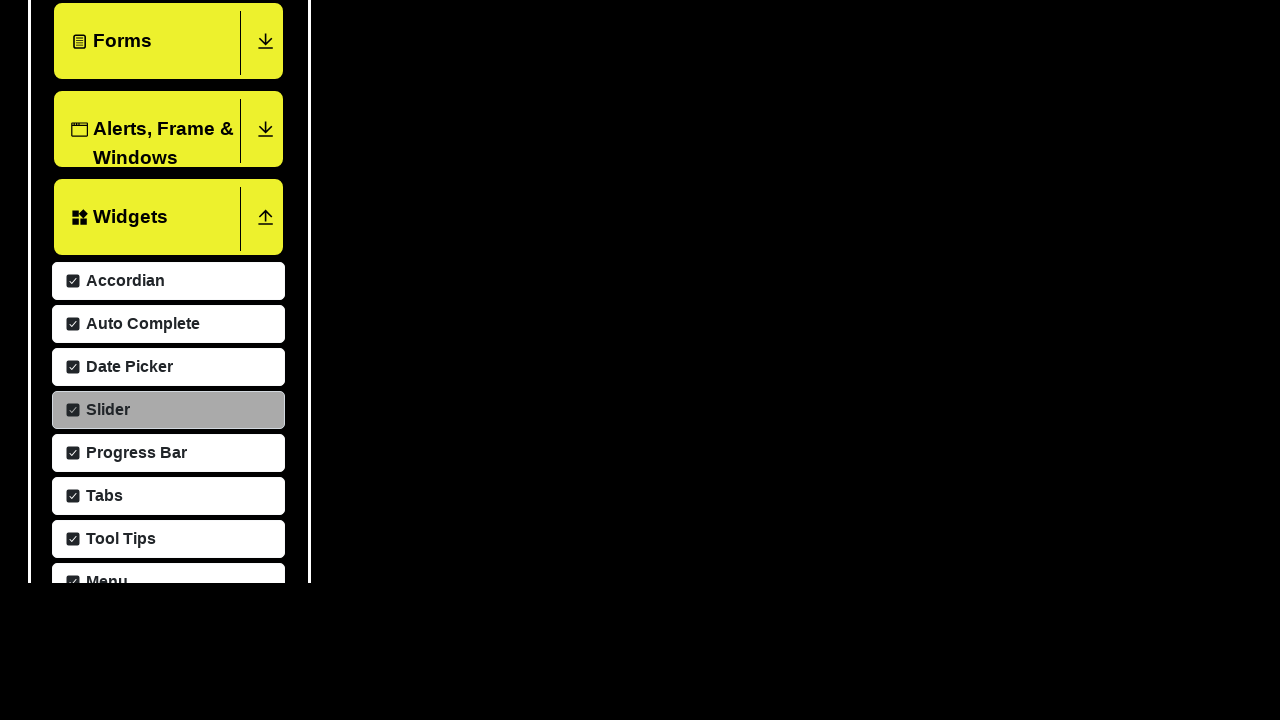

Retrieved current slider value: 25
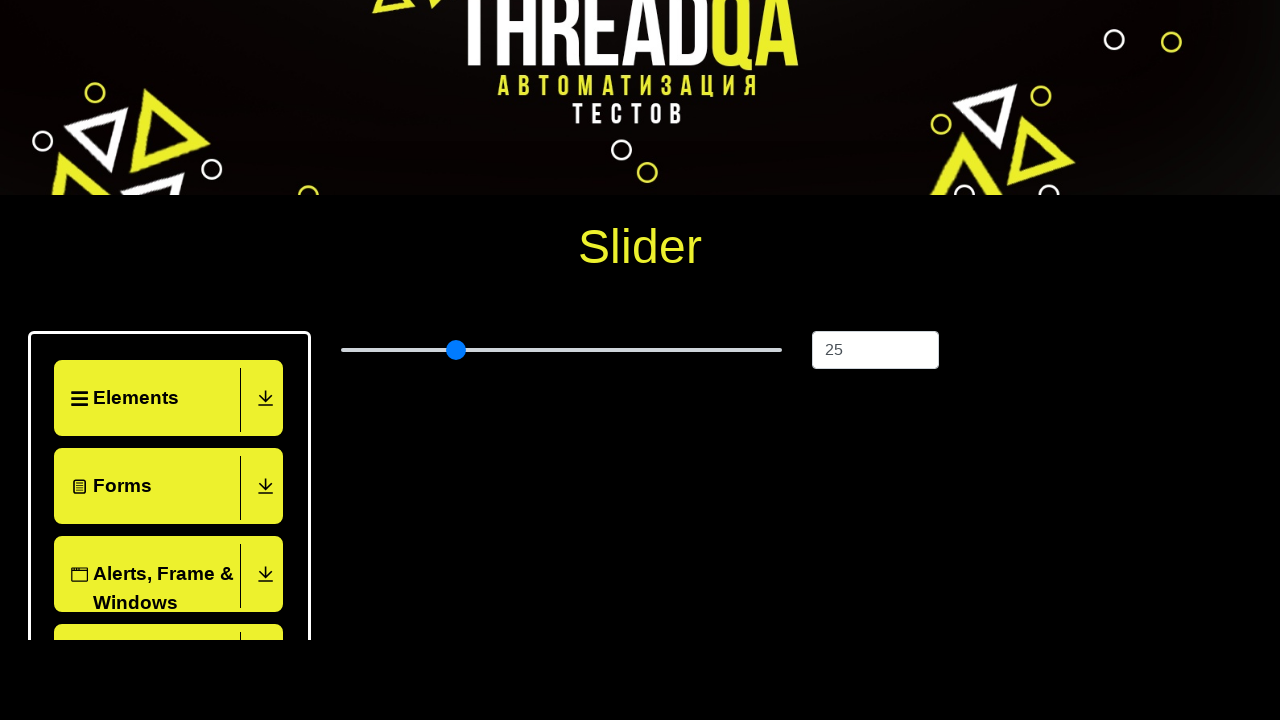

Pressed ArrowRight to adjust slider (move 1 of 60) on input[type='range']
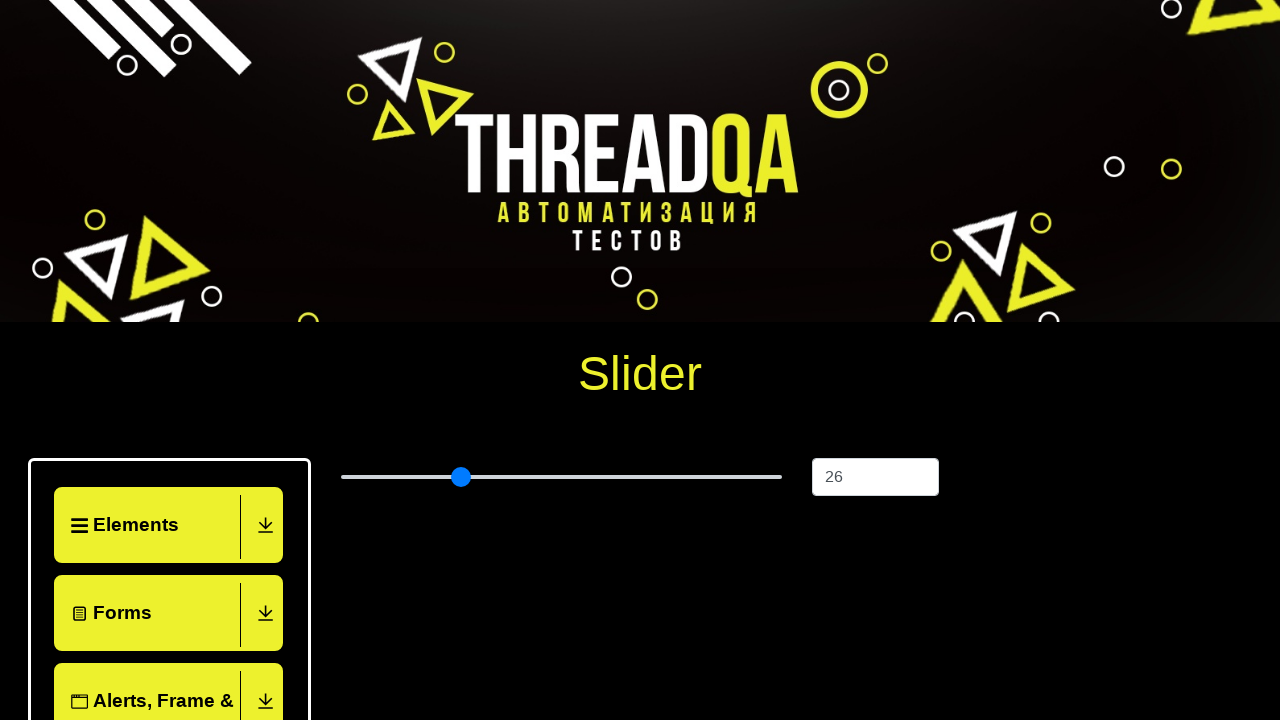

Pressed ArrowRight to adjust slider (move 2 of 60) on input[type='range']
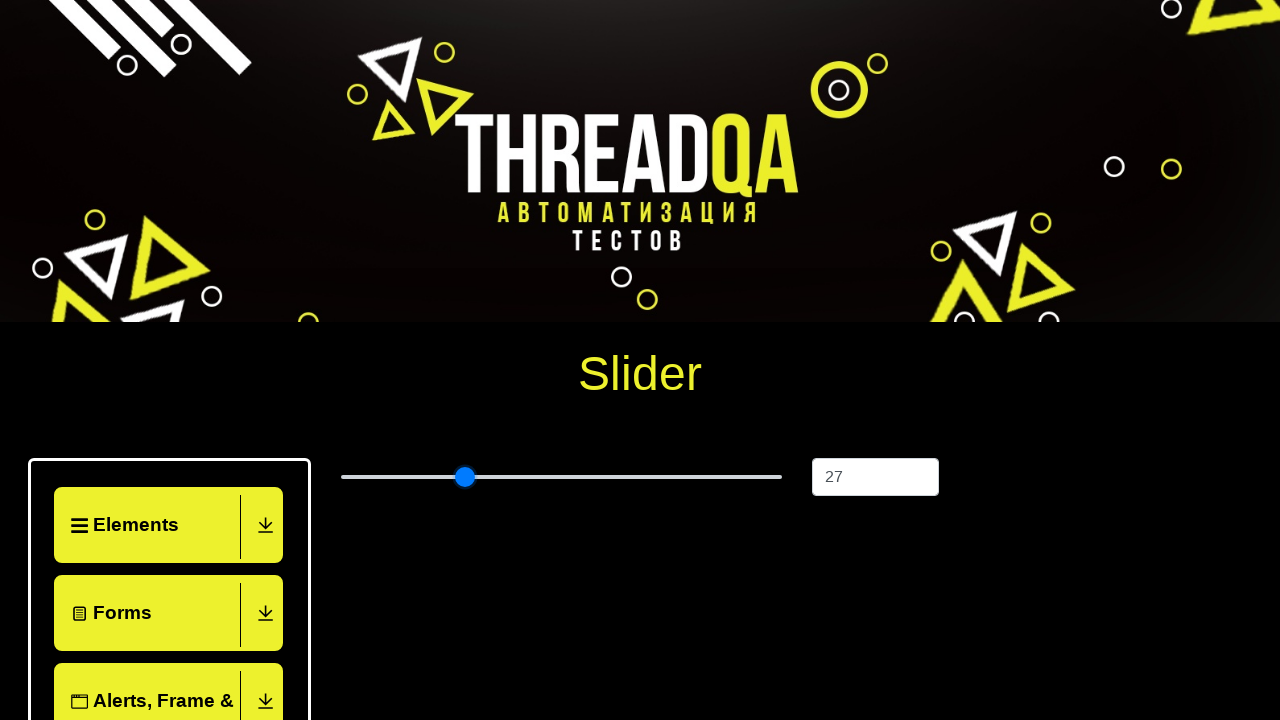

Pressed ArrowRight to adjust slider (move 3 of 60) on input[type='range']
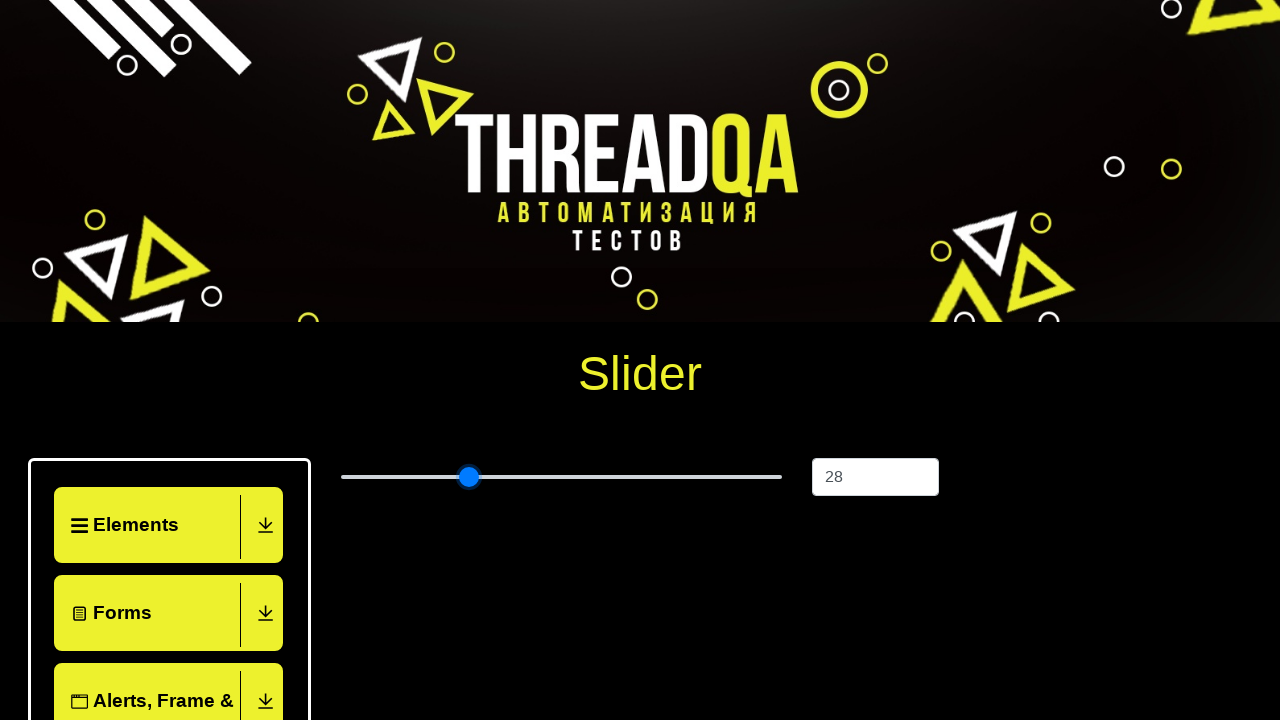

Pressed ArrowRight to adjust slider (move 4 of 60) on input[type='range']
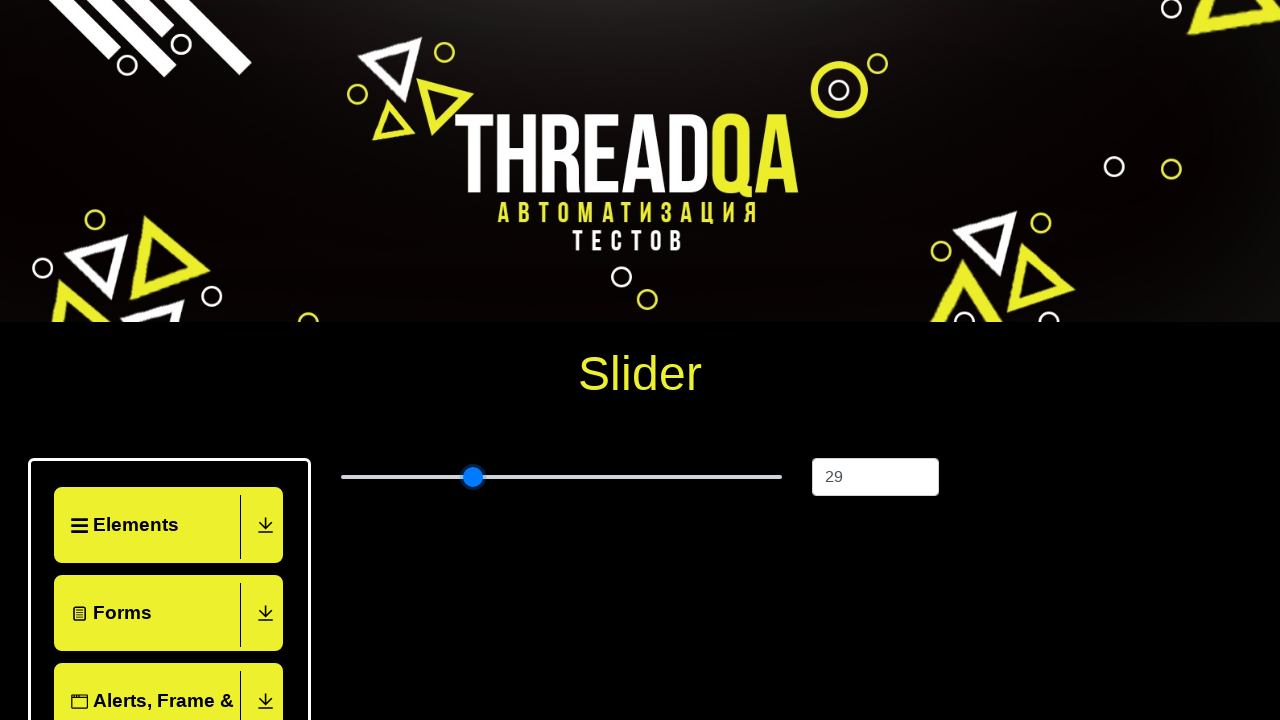

Pressed ArrowRight to adjust slider (move 5 of 60) on input[type='range']
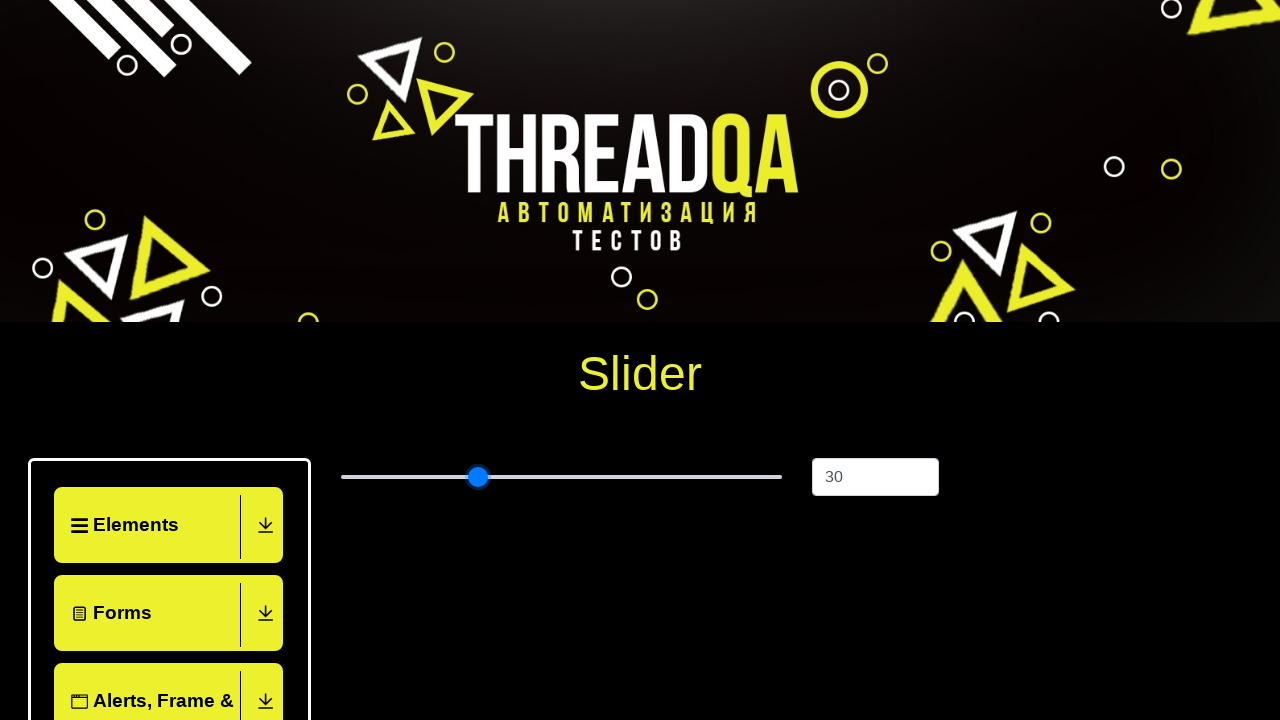

Pressed ArrowRight to adjust slider (move 6 of 60) on input[type='range']
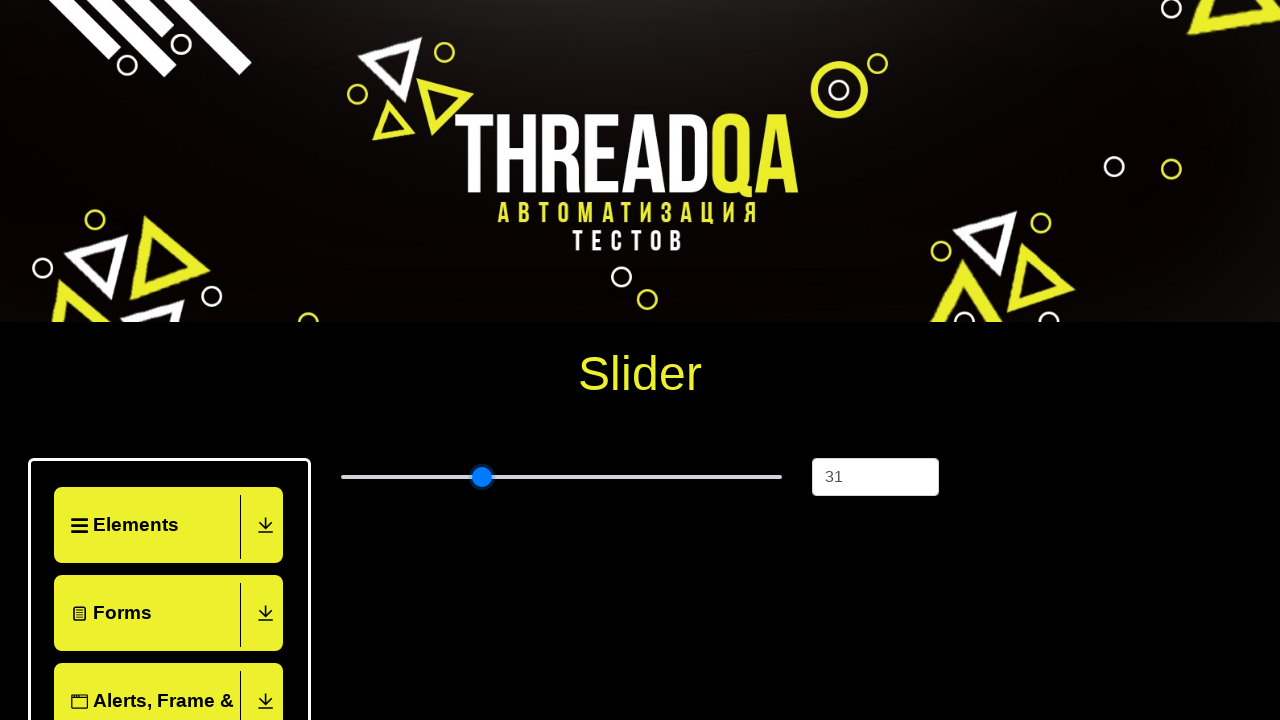

Pressed ArrowRight to adjust slider (move 7 of 60) on input[type='range']
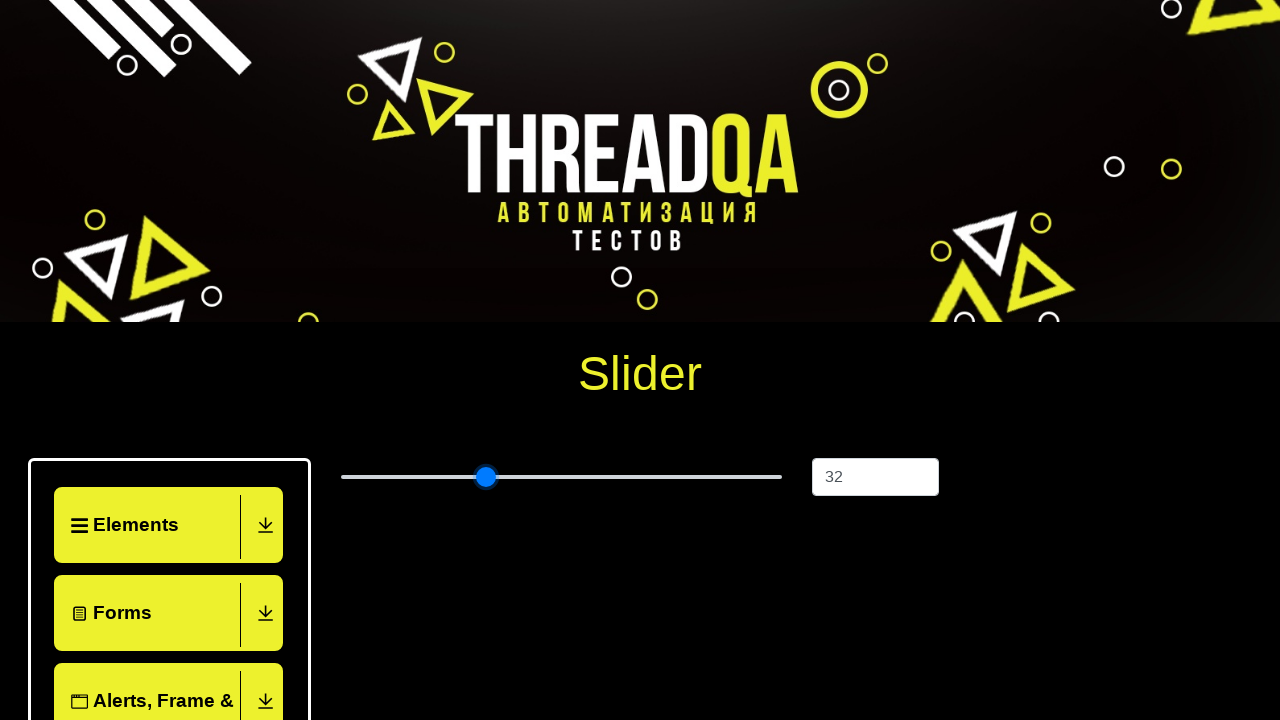

Pressed ArrowRight to adjust slider (move 8 of 60) on input[type='range']
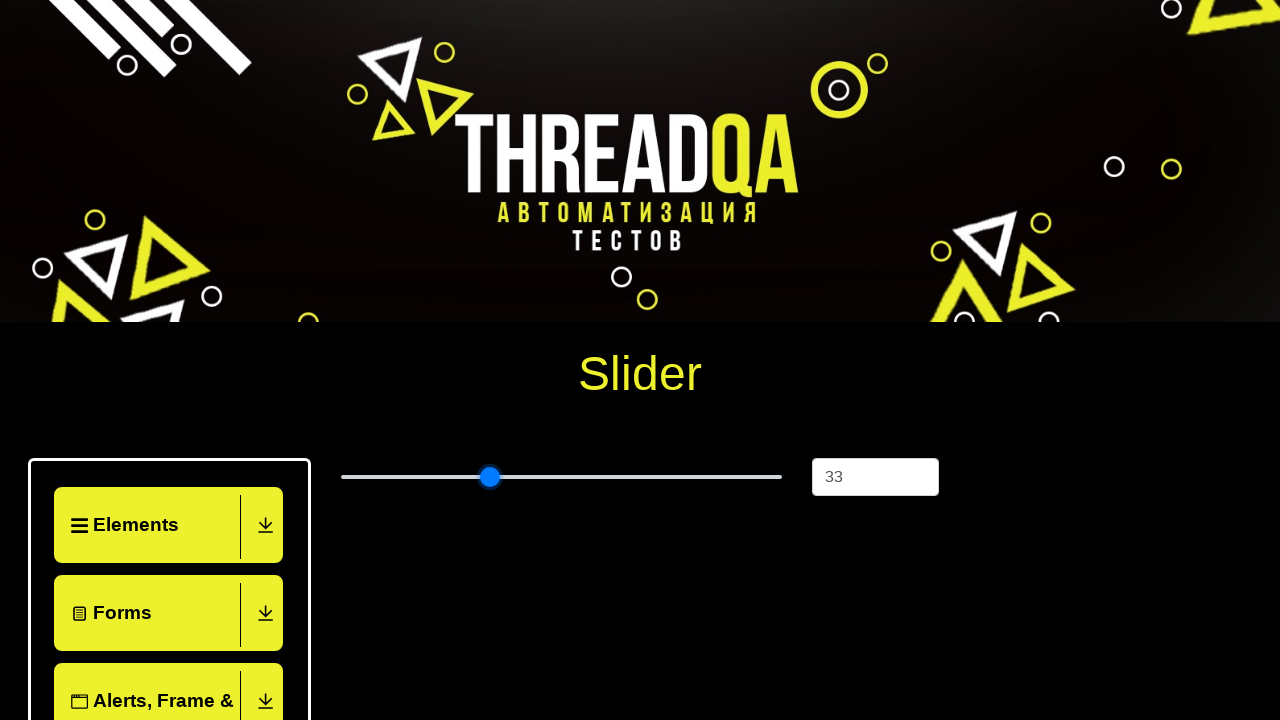

Pressed ArrowRight to adjust slider (move 9 of 60) on input[type='range']
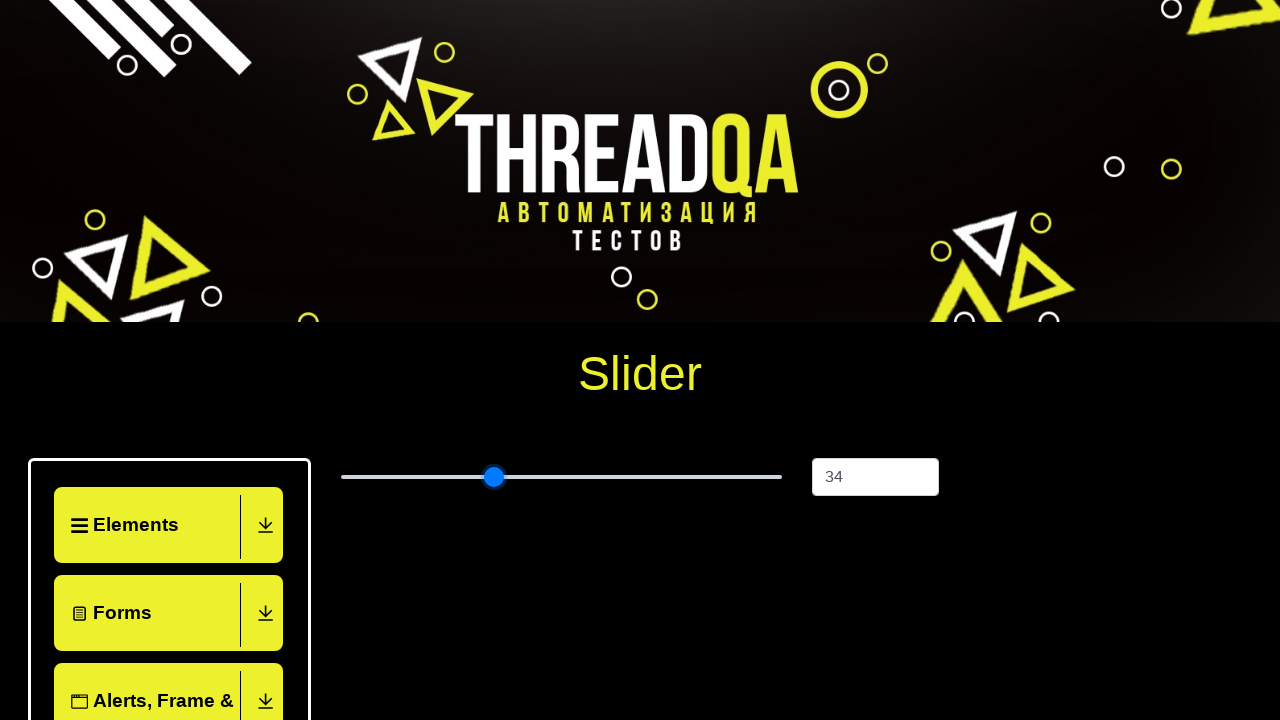

Pressed ArrowRight to adjust slider (move 10 of 60) on input[type='range']
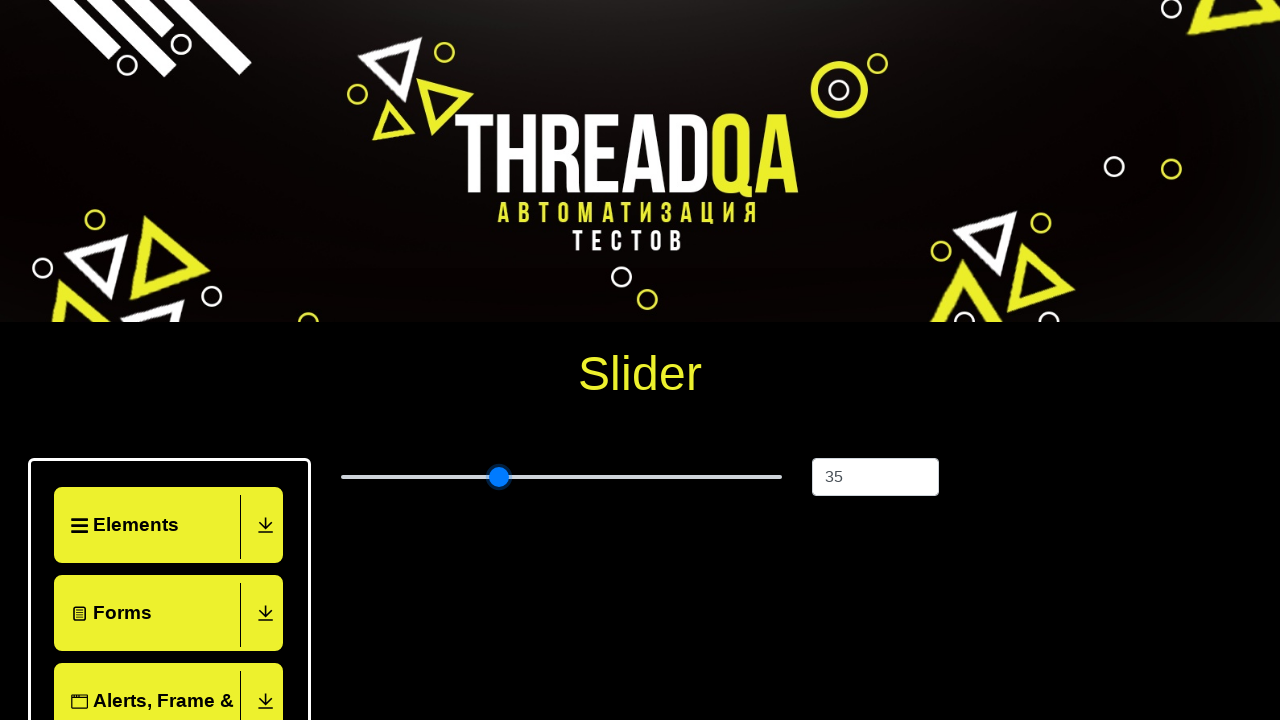

Pressed ArrowRight to adjust slider (move 11 of 60) on input[type='range']
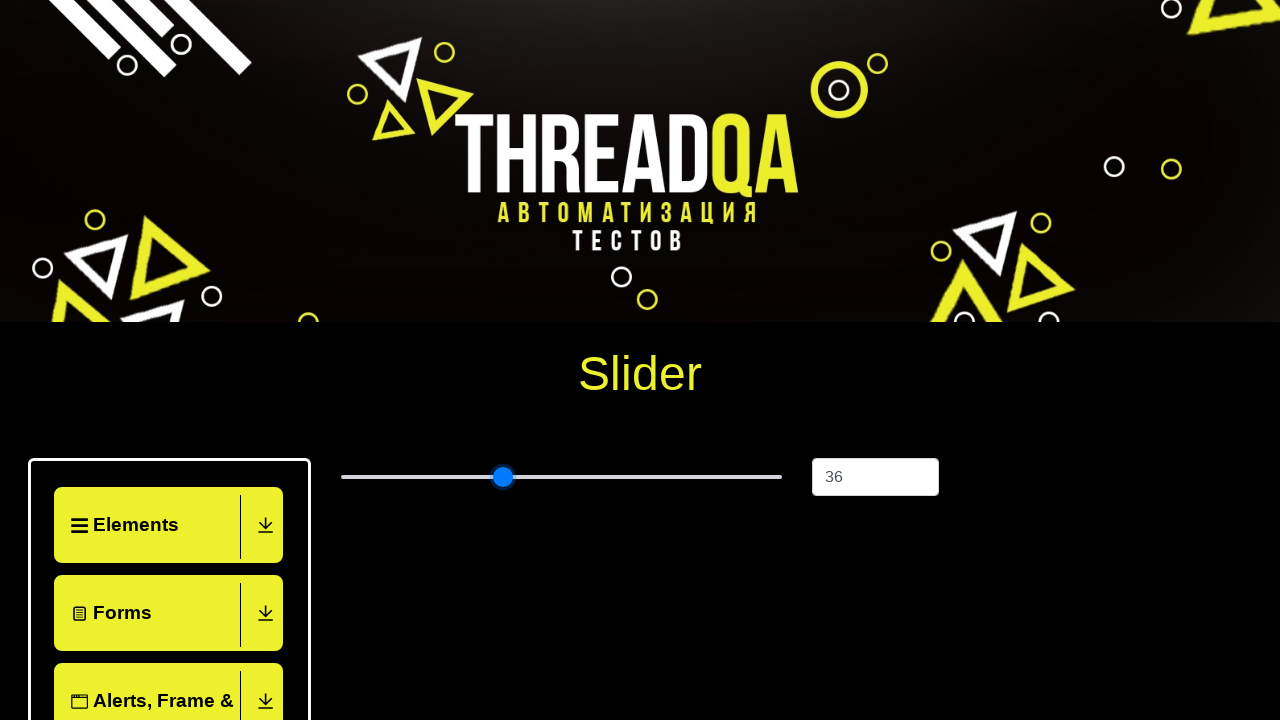

Pressed ArrowRight to adjust slider (move 12 of 60) on input[type='range']
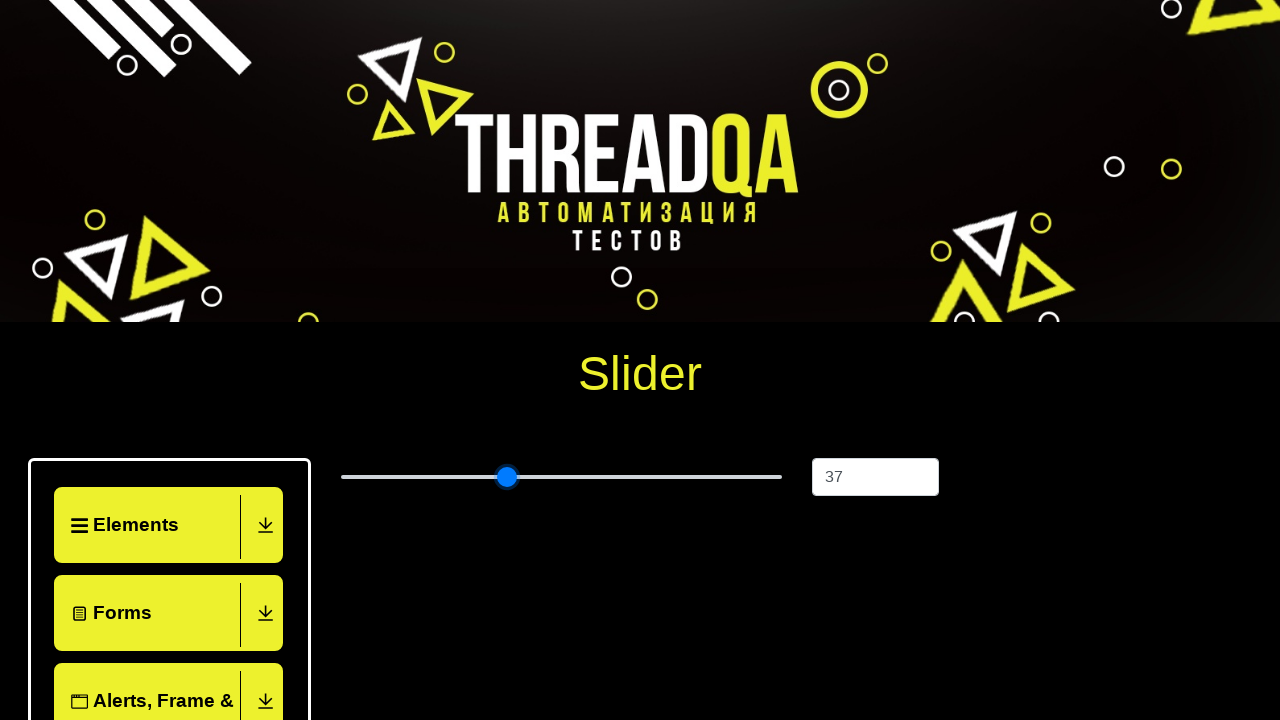

Pressed ArrowRight to adjust slider (move 13 of 60) on input[type='range']
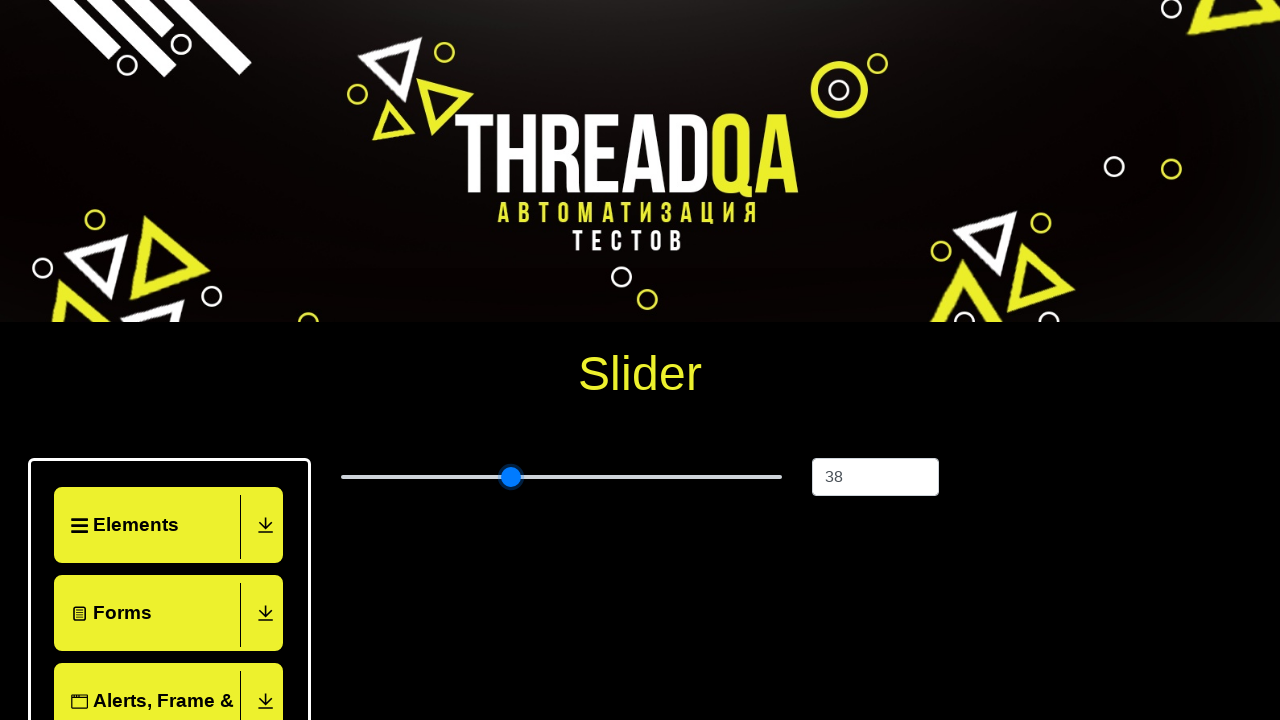

Pressed ArrowRight to adjust slider (move 14 of 60) on input[type='range']
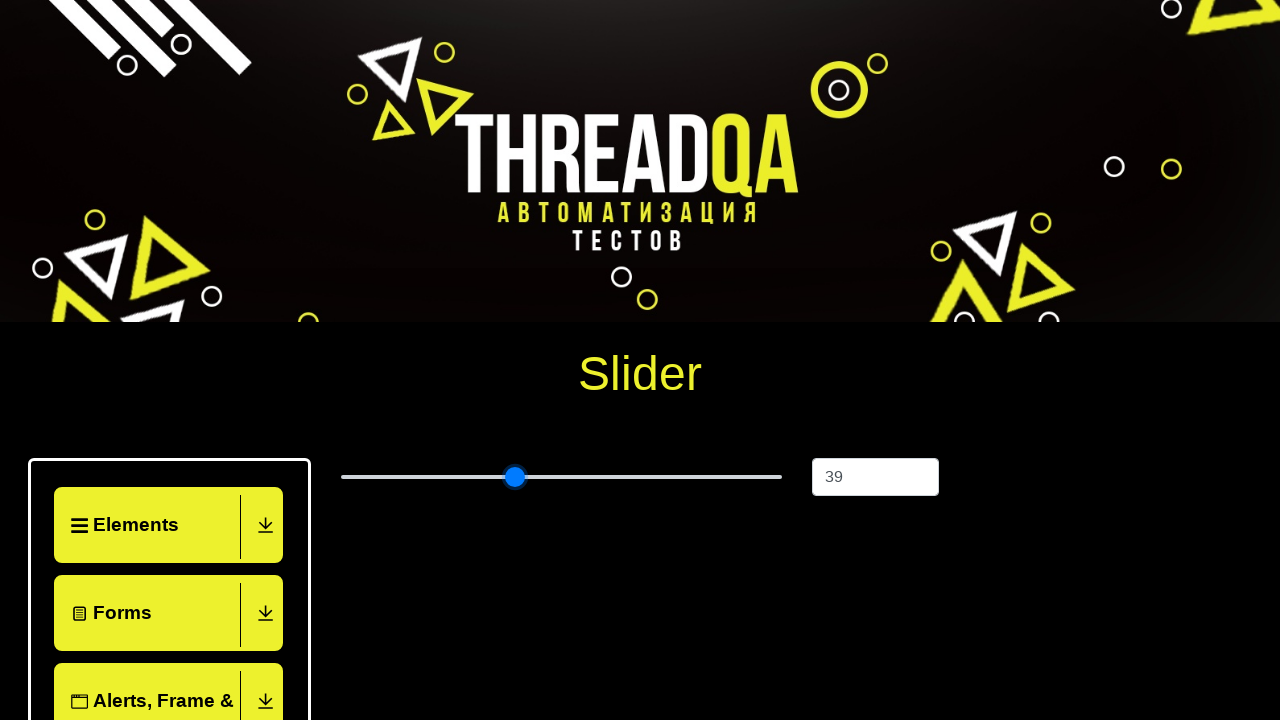

Pressed ArrowRight to adjust slider (move 15 of 60) on input[type='range']
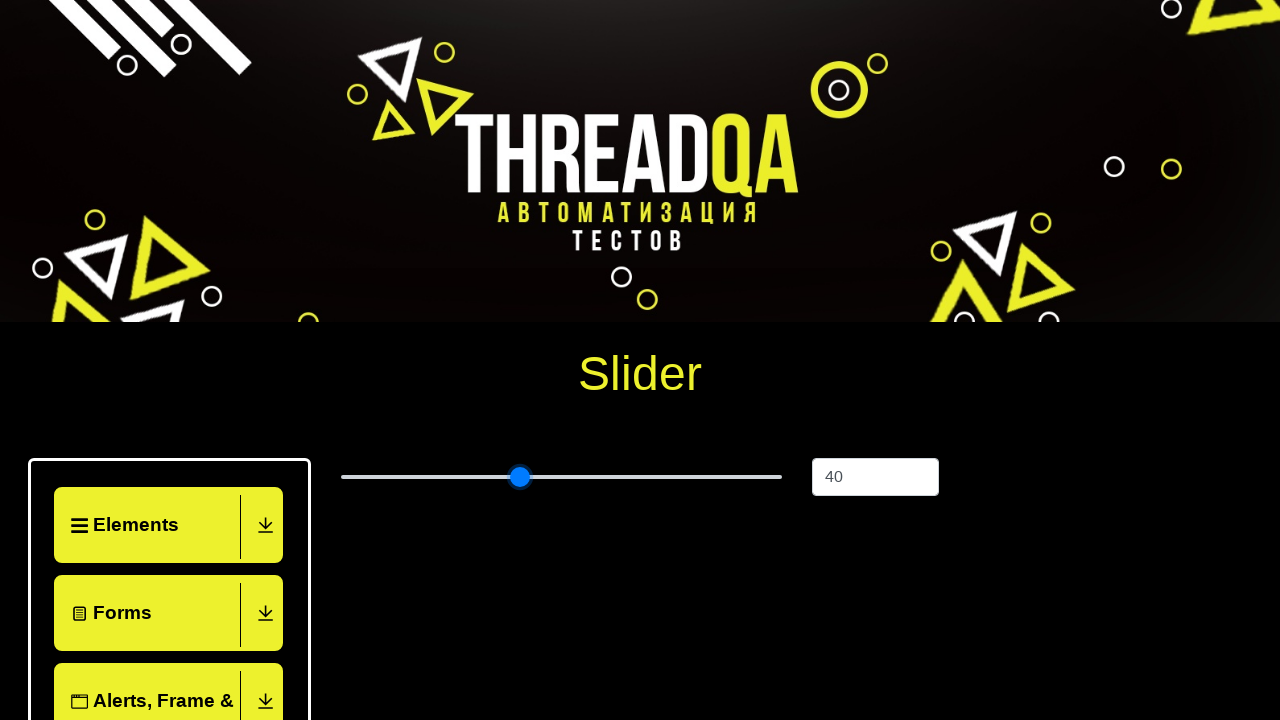

Pressed ArrowRight to adjust slider (move 16 of 60) on input[type='range']
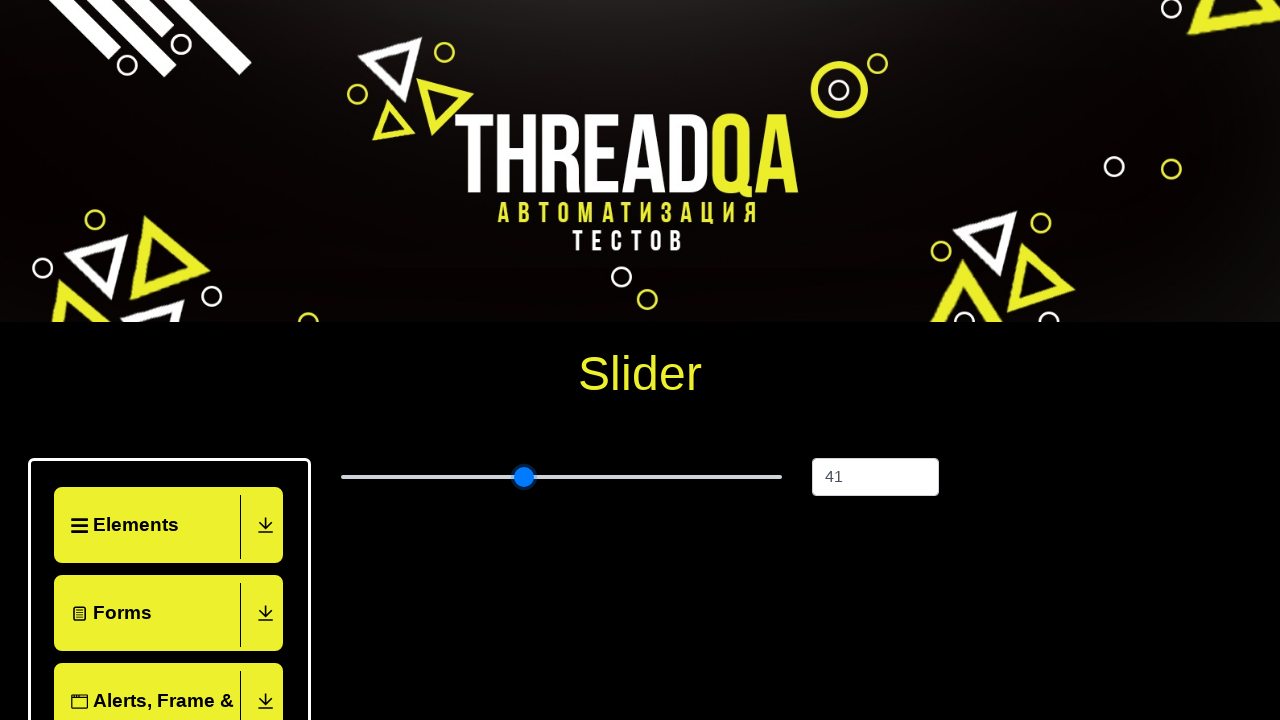

Pressed ArrowRight to adjust slider (move 17 of 60) on input[type='range']
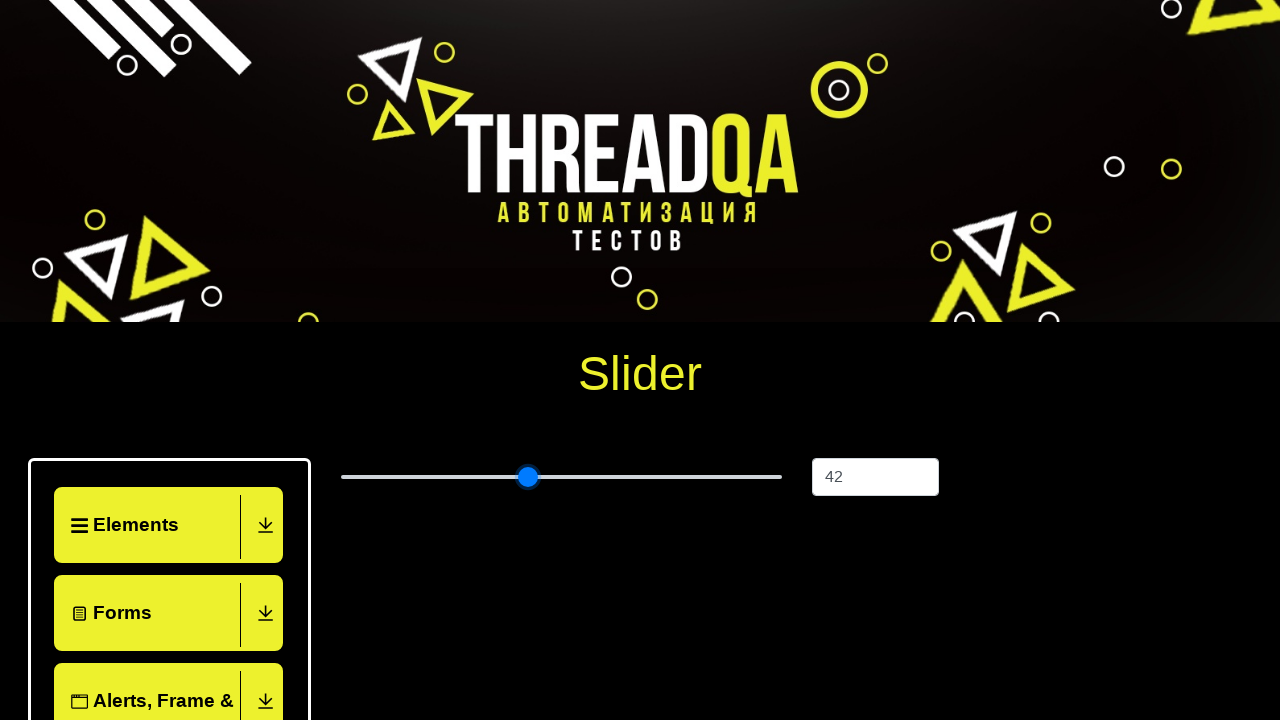

Pressed ArrowRight to adjust slider (move 18 of 60) on input[type='range']
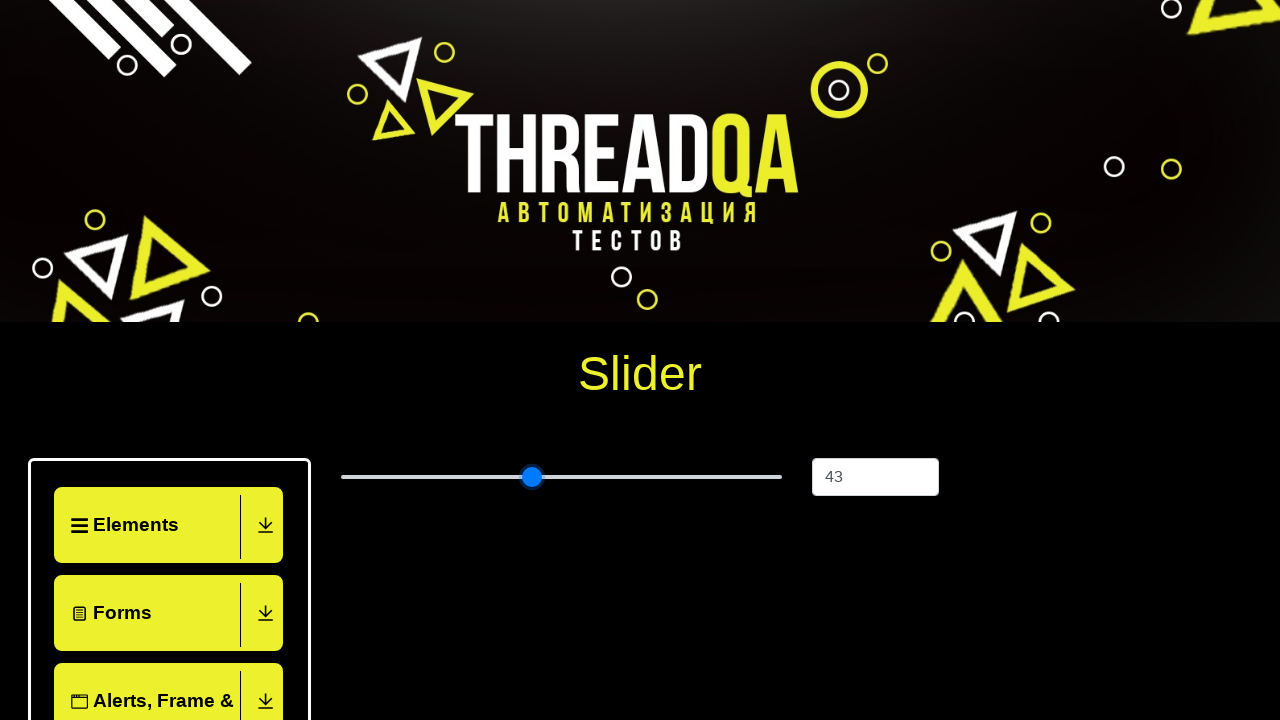

Pressed ArrowRight to adjust slider (move 19 of 60) on input[type='range']
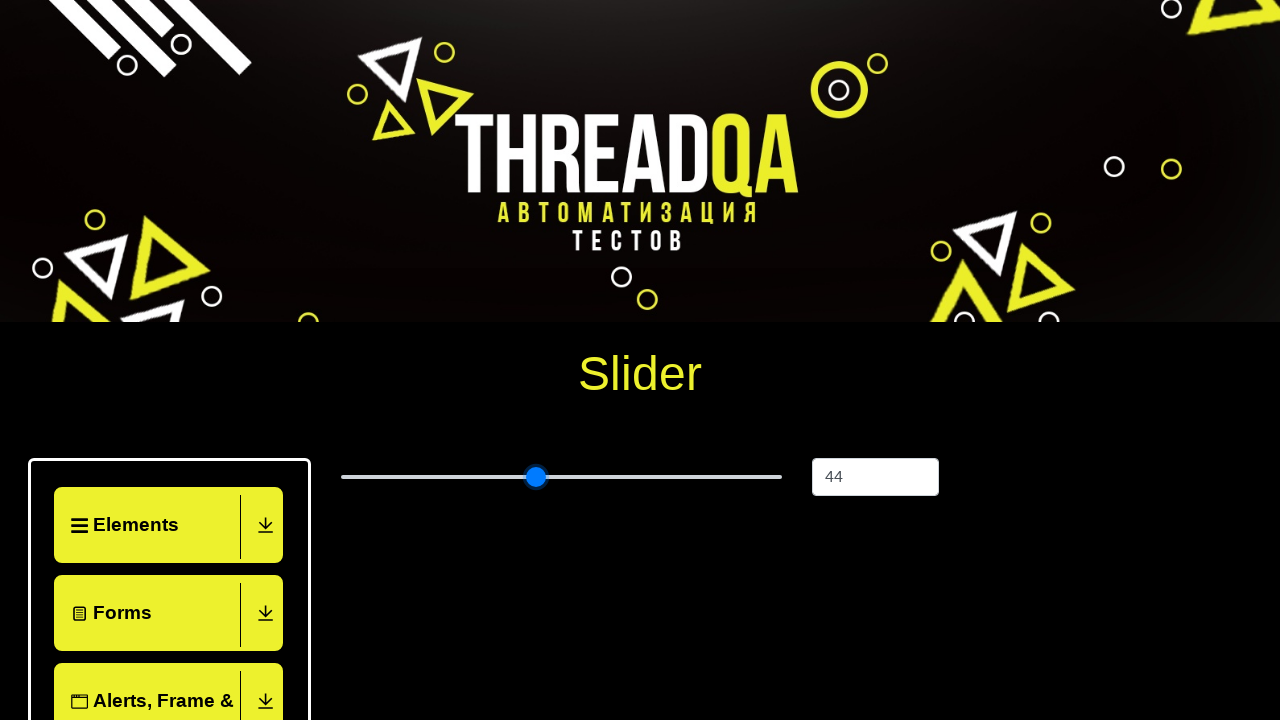

Pressed ArrowRight to adjust slider (move 20 of 60) on input[type='range']
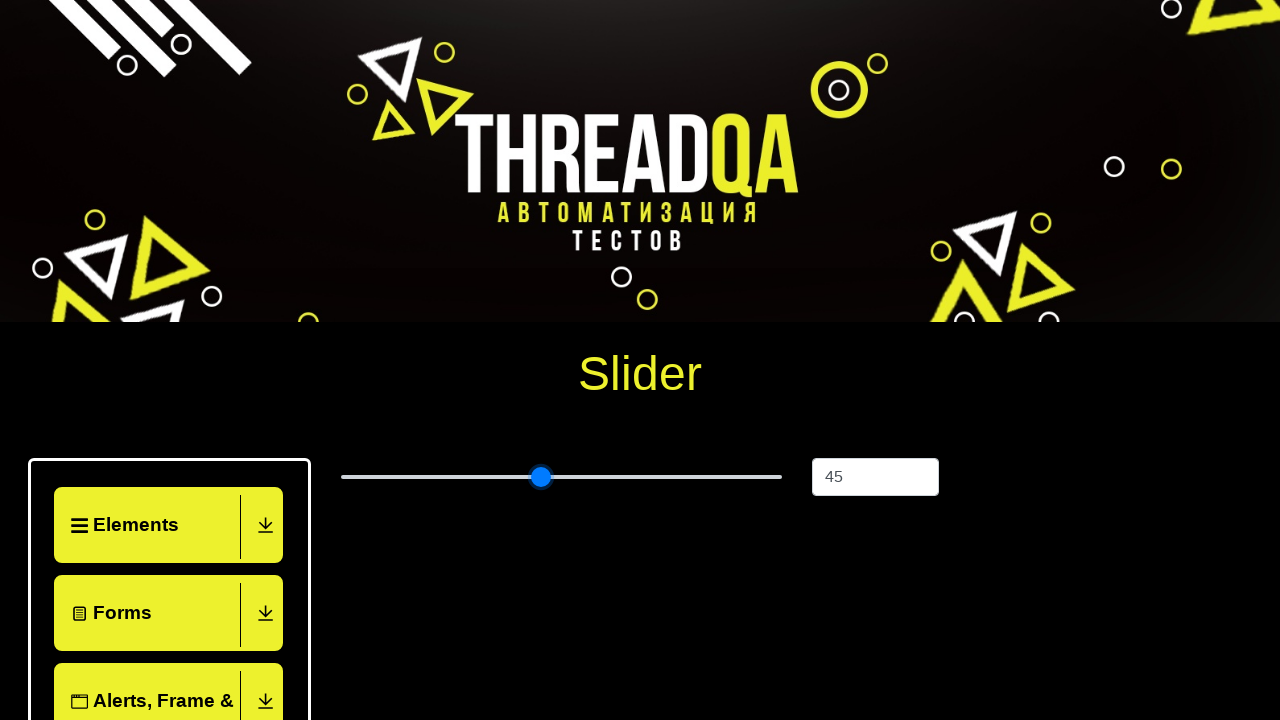

Pressed ArrowRight to adjust slider (move 21 of 60) on input[type='range']
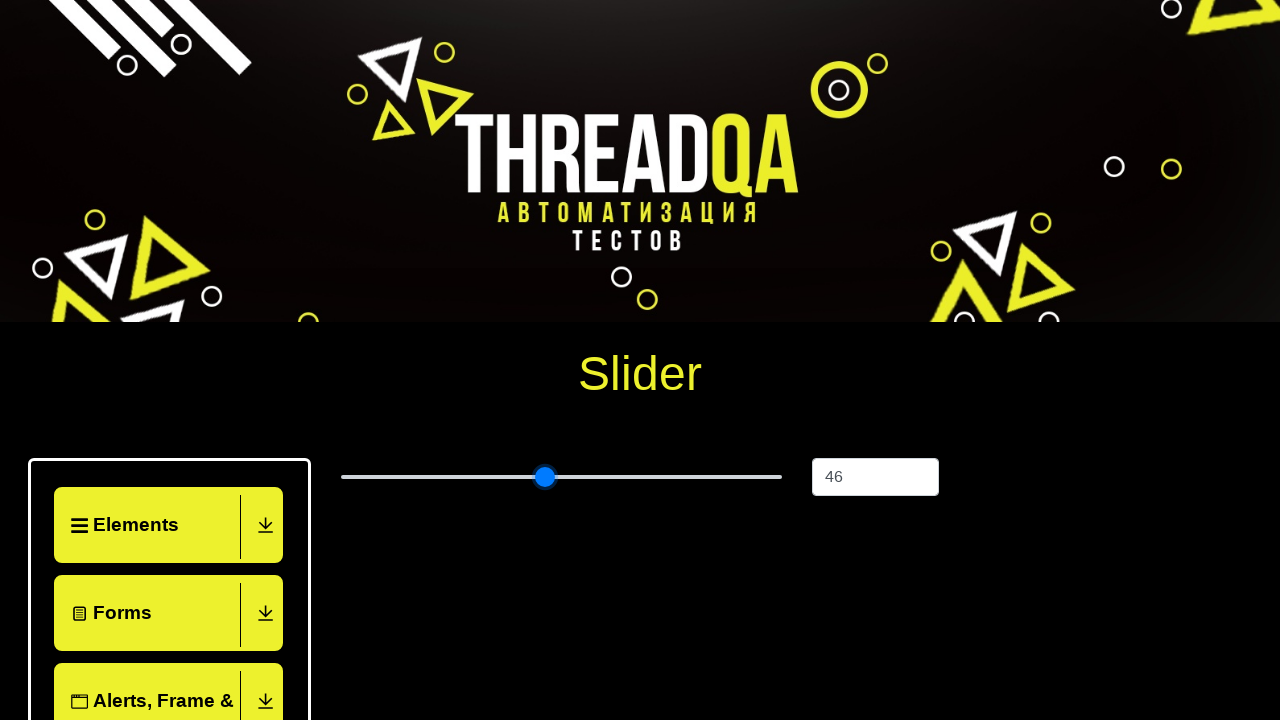

Pressed ArrowRight to adjust slider (move 22 of 60) on input[type='range']
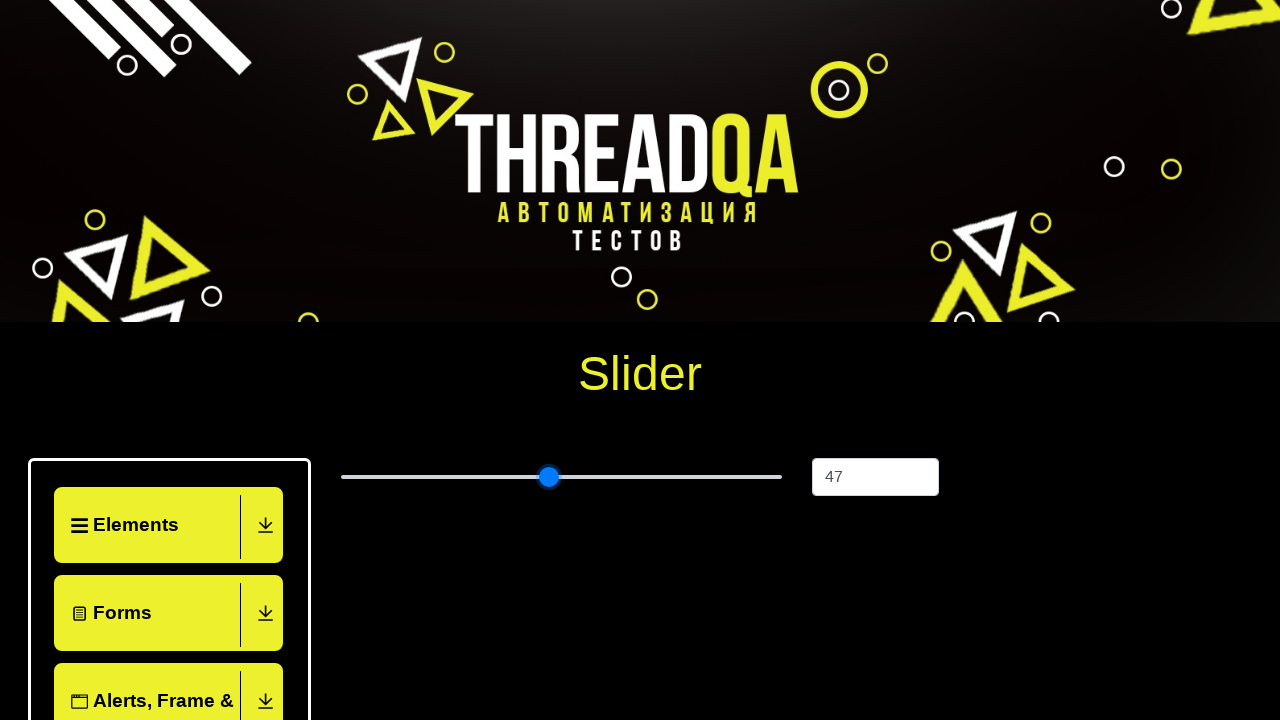

Pressed ArrowRight to adjust slider (move 23 of 60) on input[type='range']
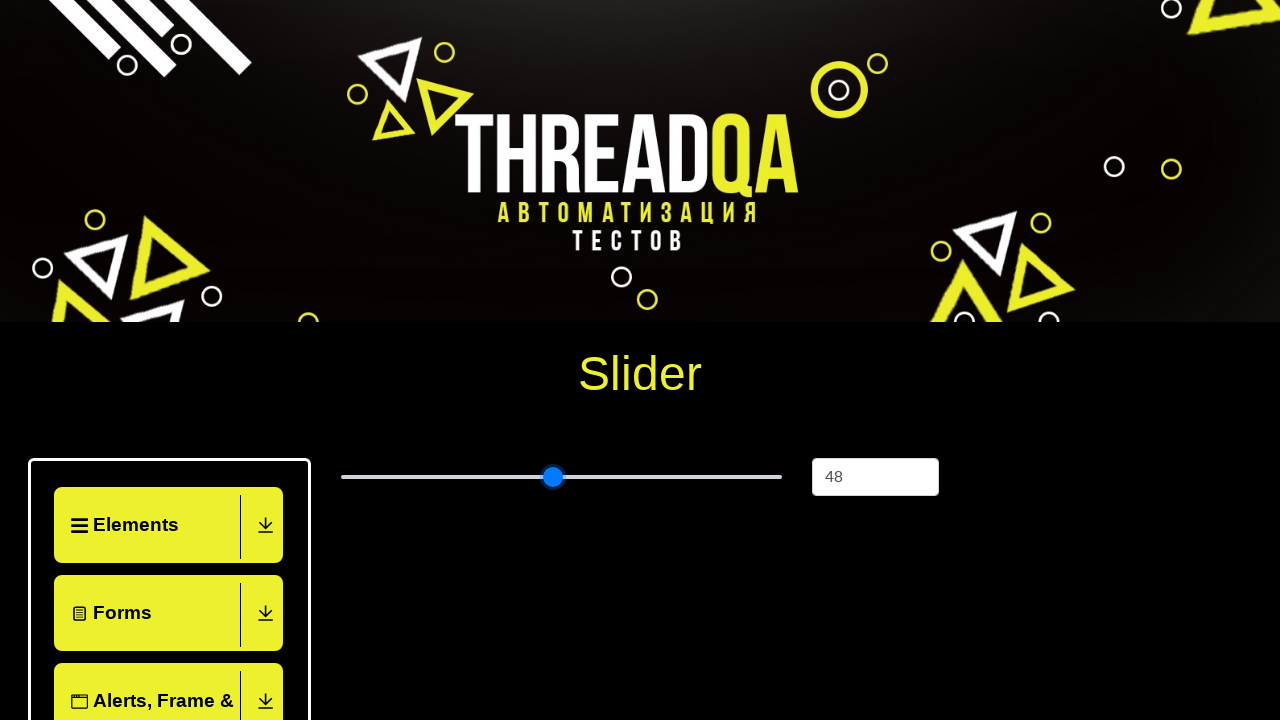

Pressed ArrowRight to adjust slider (move 24 of 60) on input[type='range']
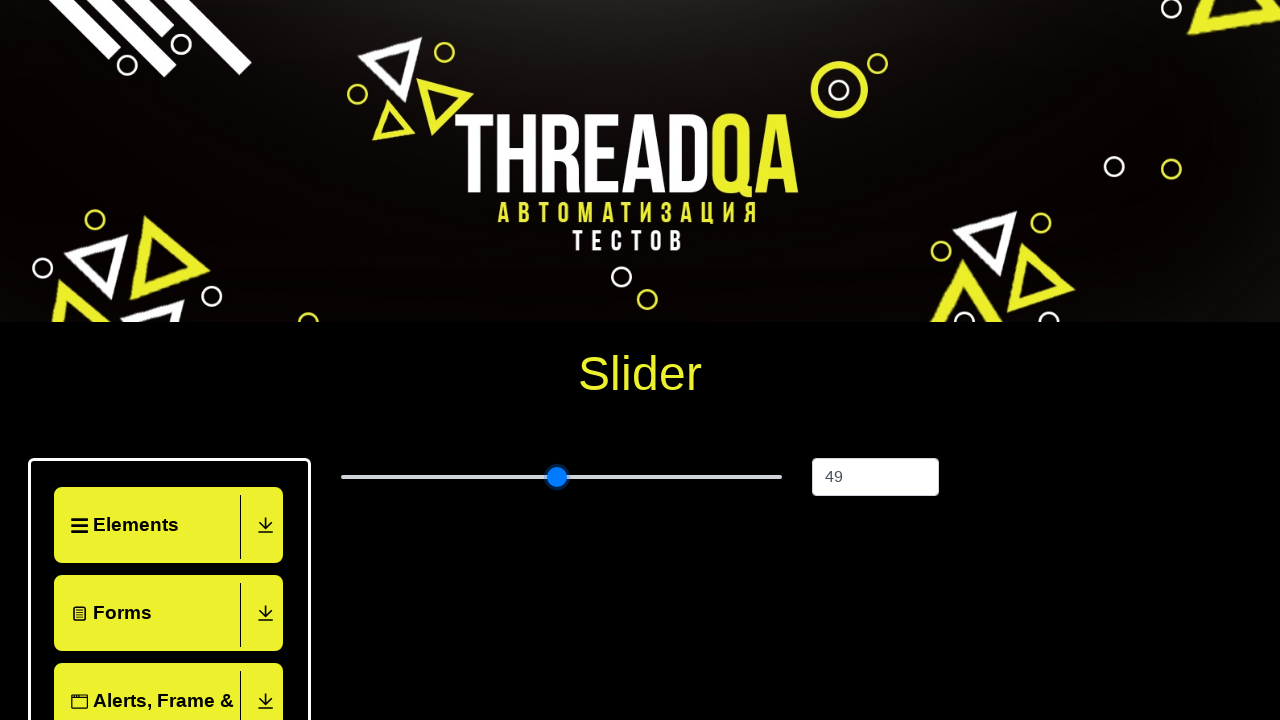

Pressed ArrowRight to adjust slider (move 25 of 60) on input[type='range']
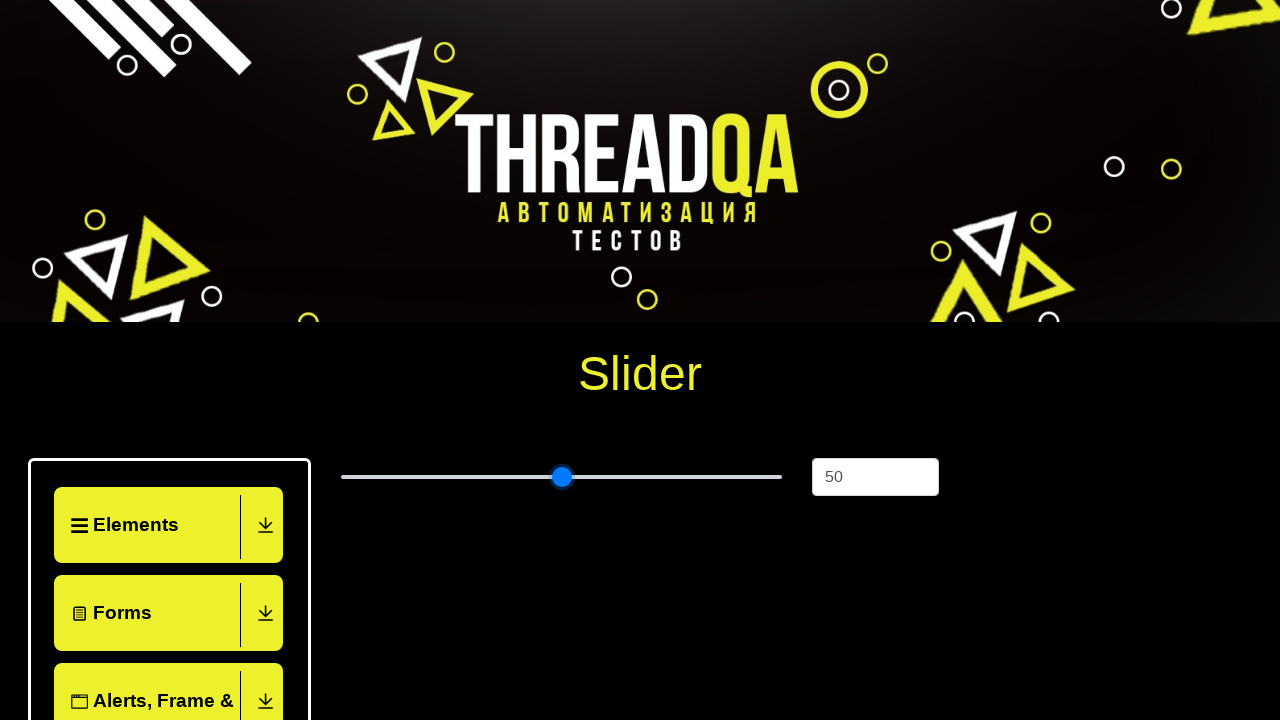

Pressed ArrowRight to adjust slider (move 26 of 60) on input[type='range']
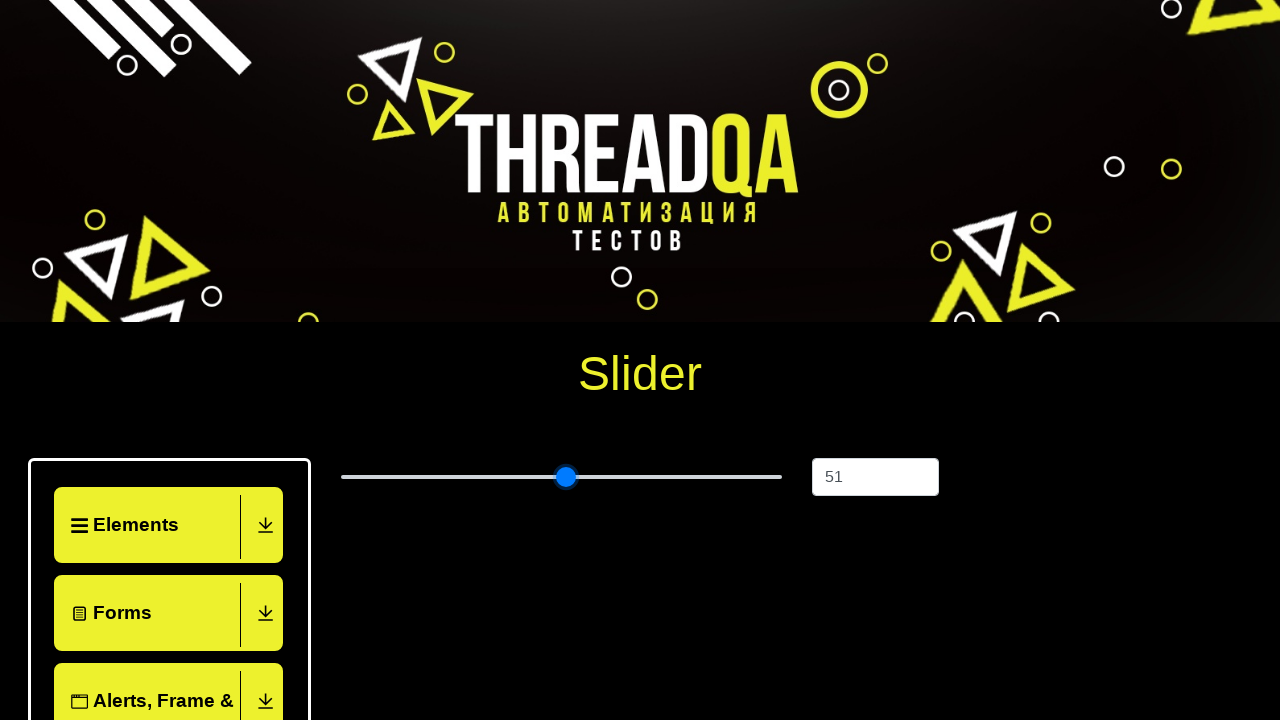

Pressed ArrowRight to adjust slider (move 27 of 60) on input[type='range']
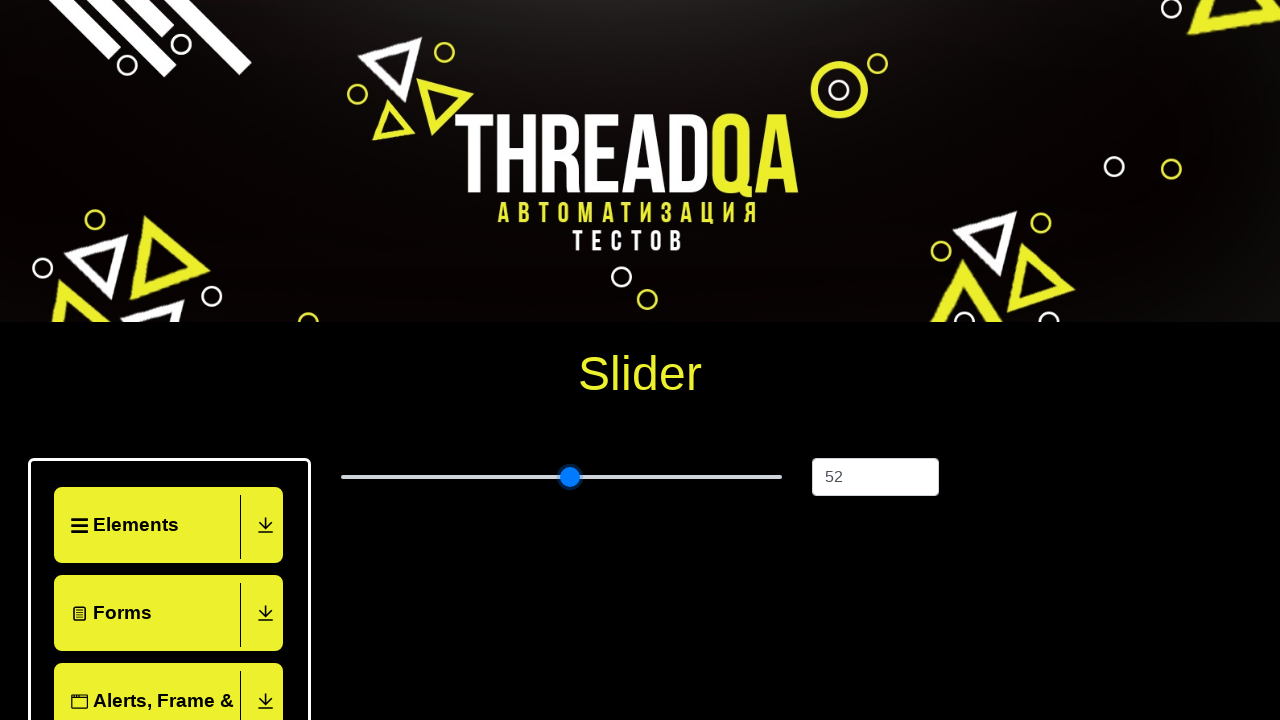

Pressed ArrowRight to adjust slider (move 28 of 60) on input[type='range']
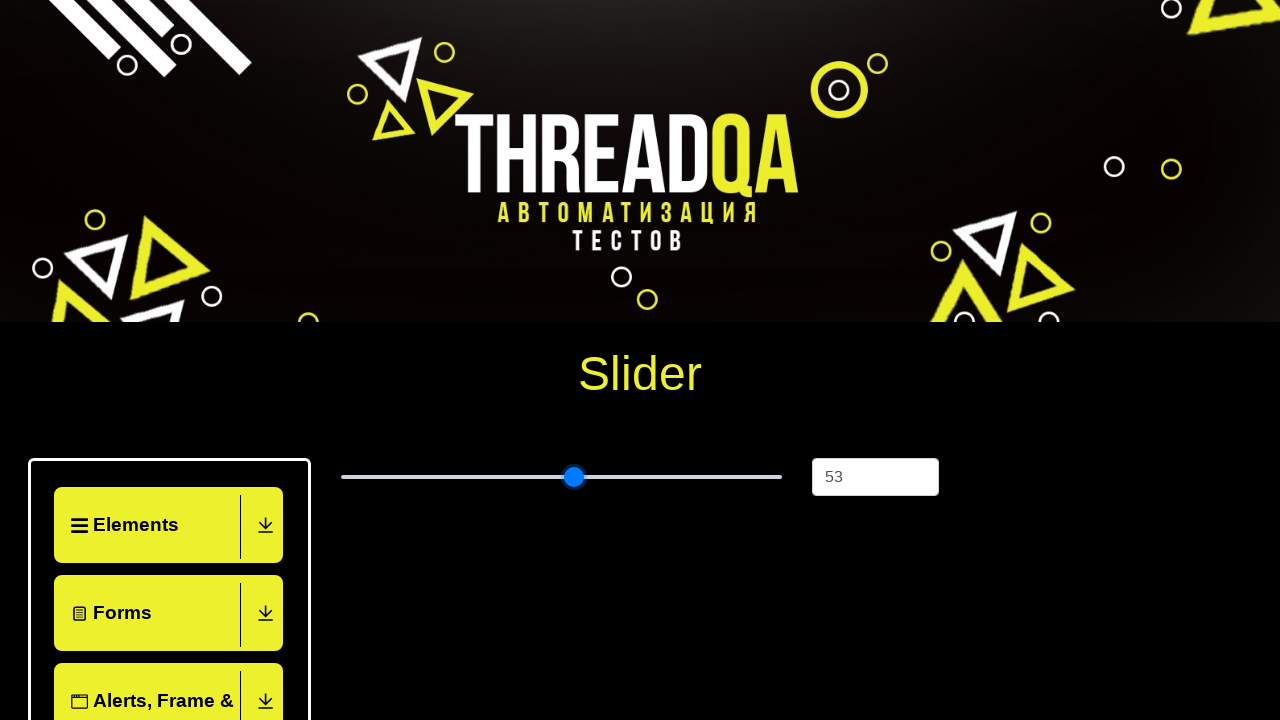

Pressed ArrowRight to adjust slider (move 29 of 60) on input[type='range']
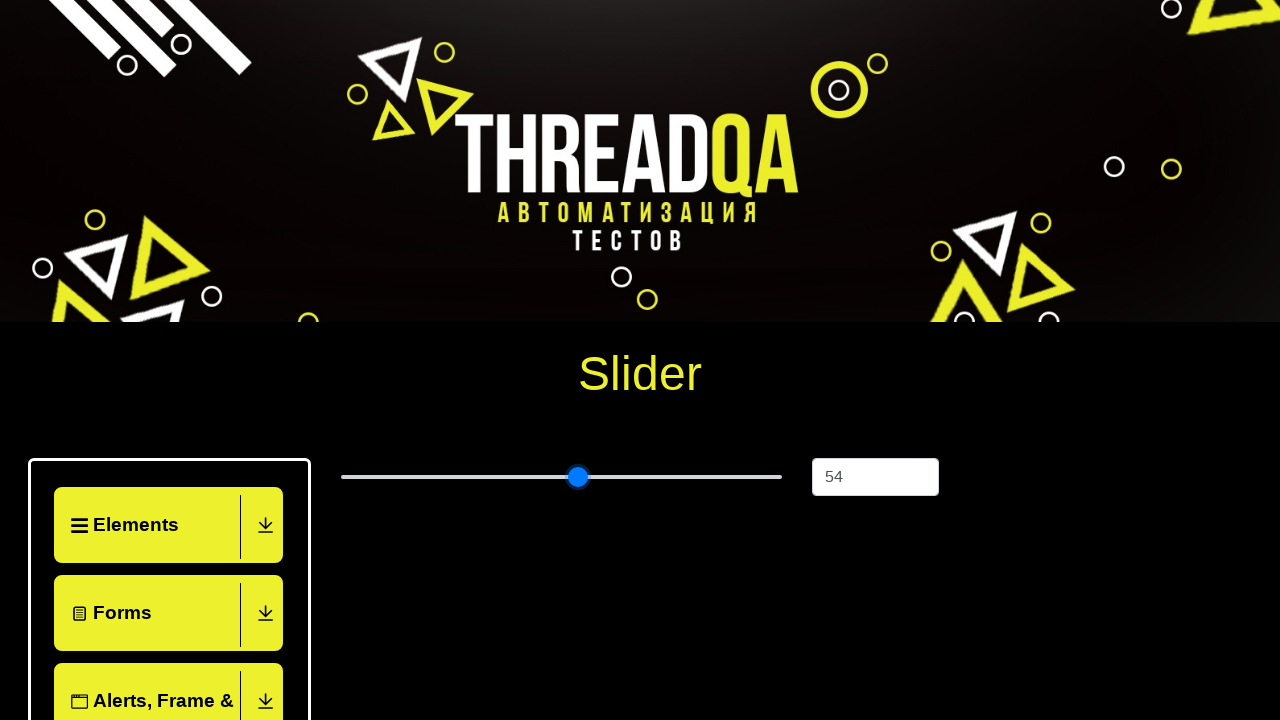

Pressed ArrowRight to adjust slider (move 30 of 60) on input[type='range']
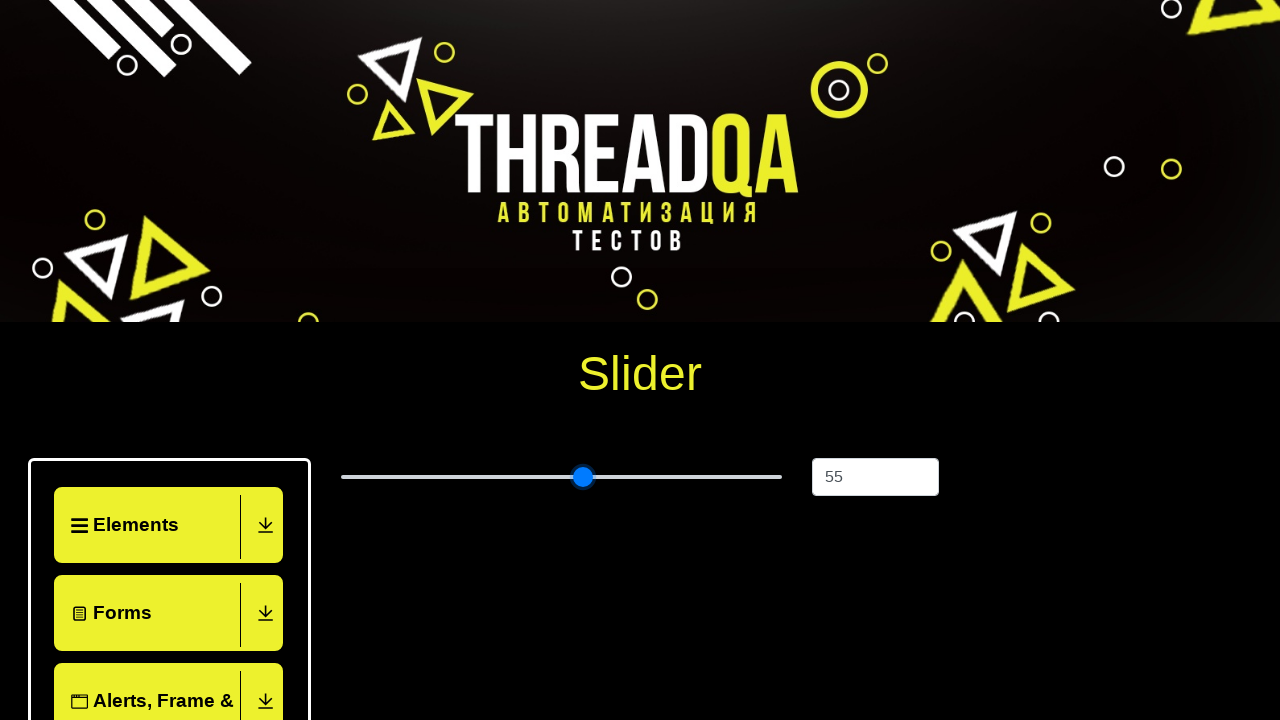

Pressed ArrowRight to adjust slider (move 31 of 60) on input[type='range']
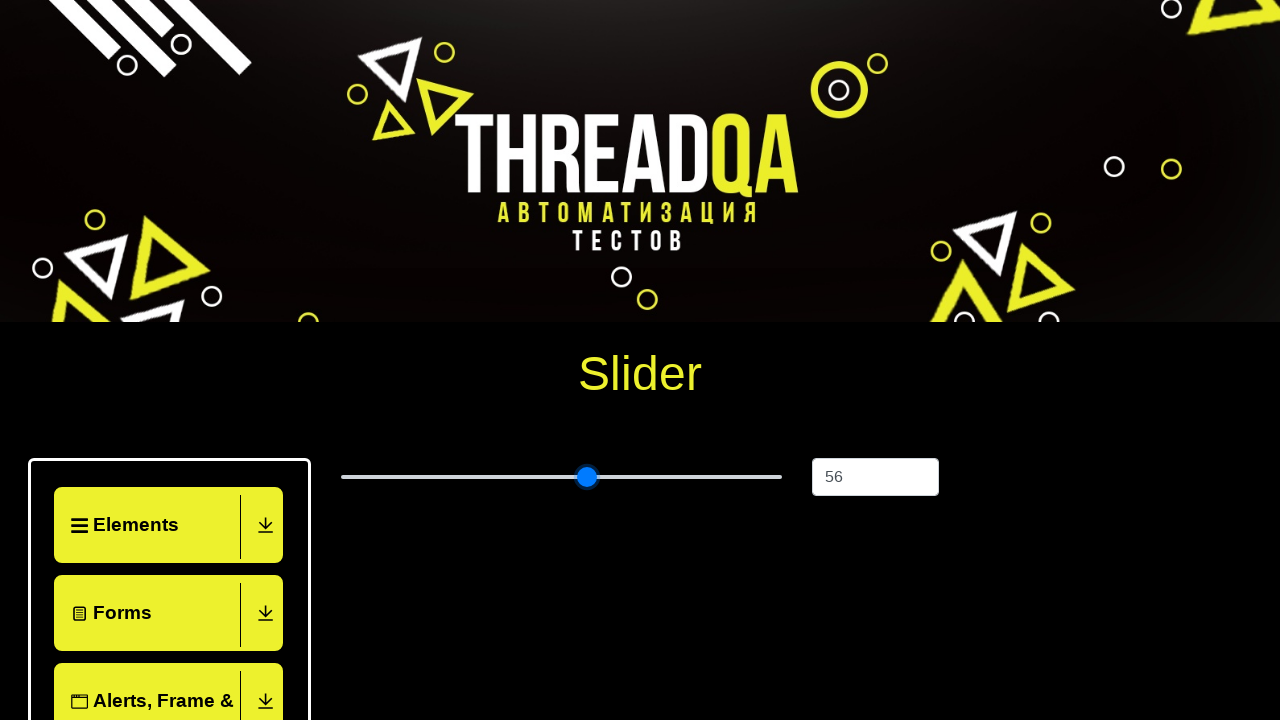

Pressed ArrowRight to adjust slider (move 32 of 60) on input[type='range']
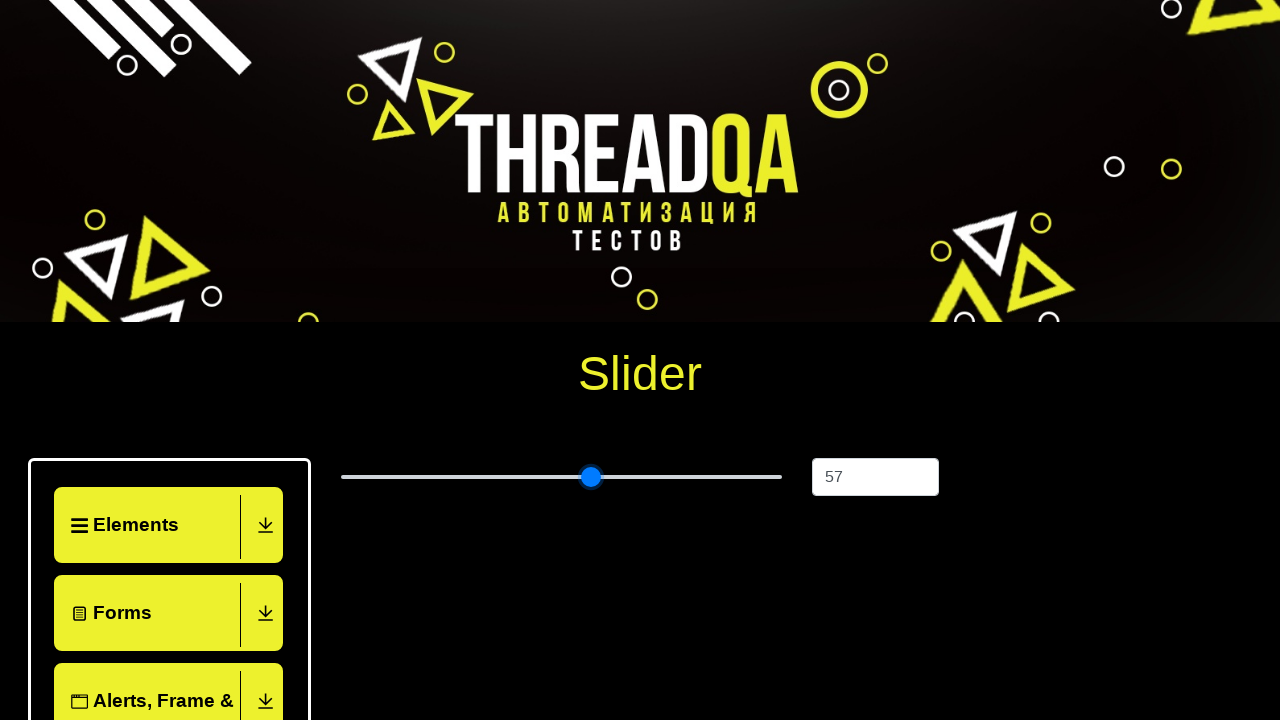

Pressed ArrowRight to adjust slider (move 33 of 60) on input[type='range']
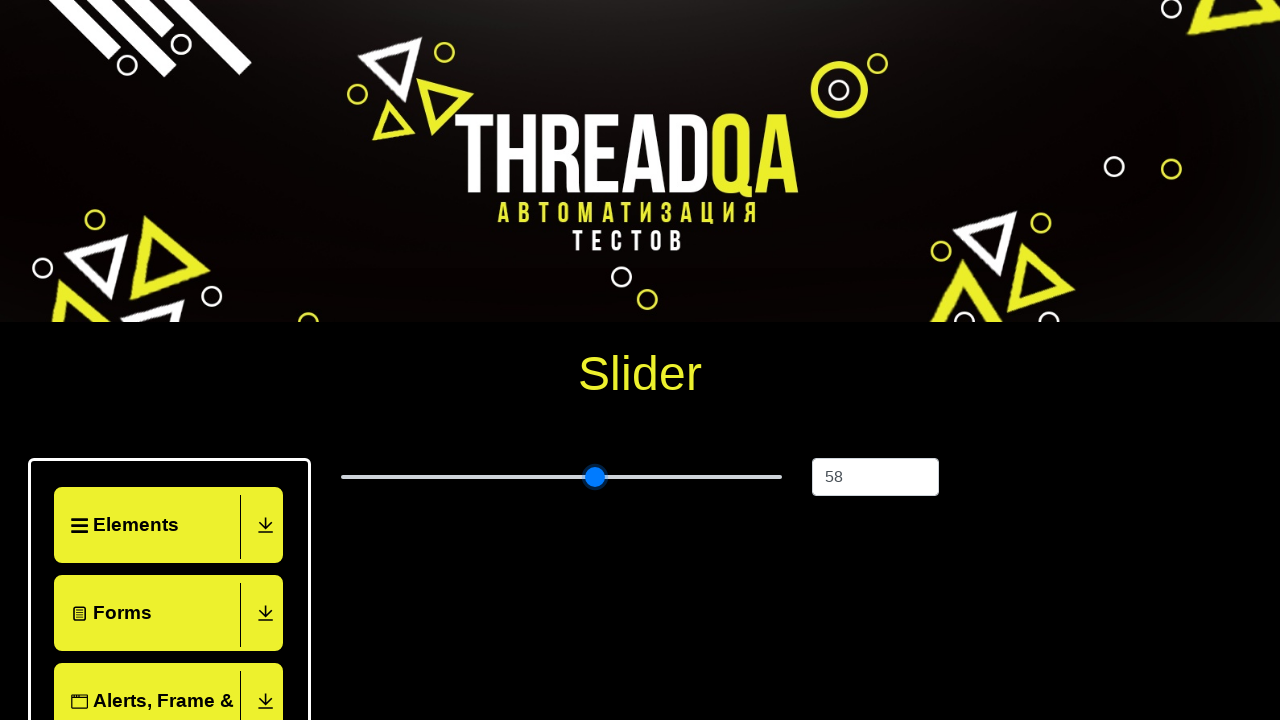

Pressed ArrowRight to adjust slider (move 34 of 60) on input[type='range']
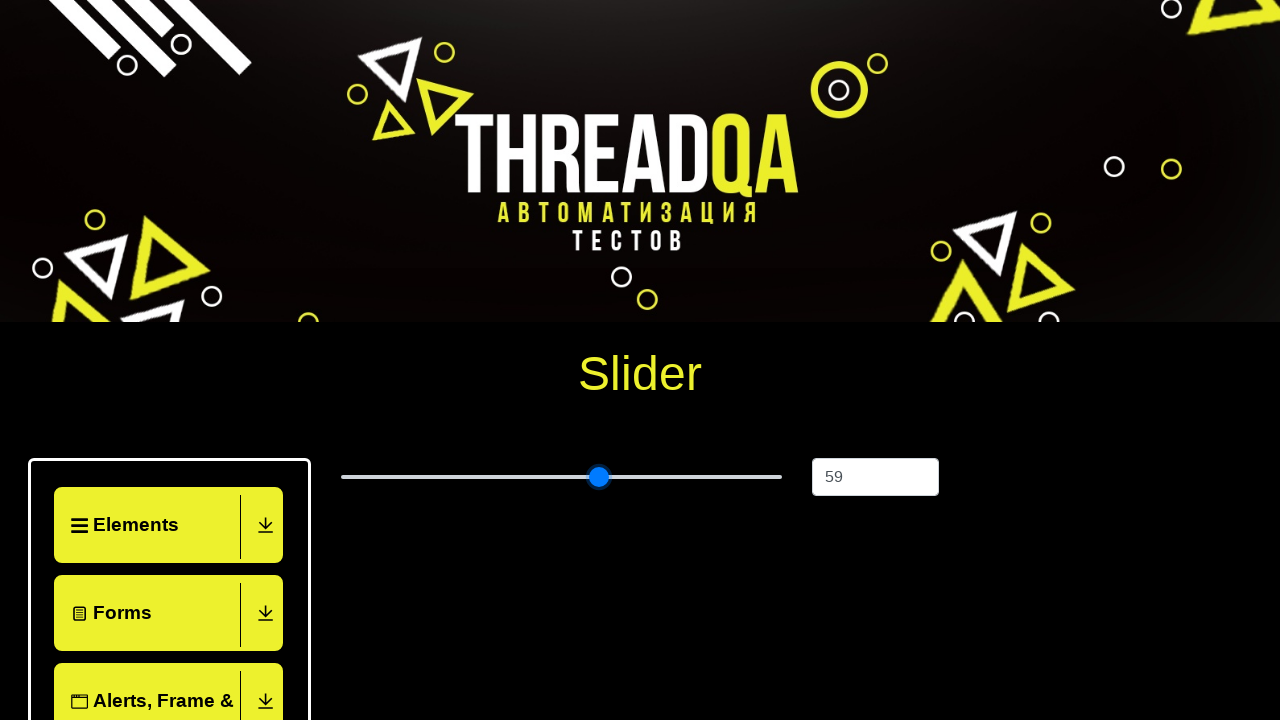

Pressed ArrowRight to adjust slider (move 35 of 60) on input[type='range']
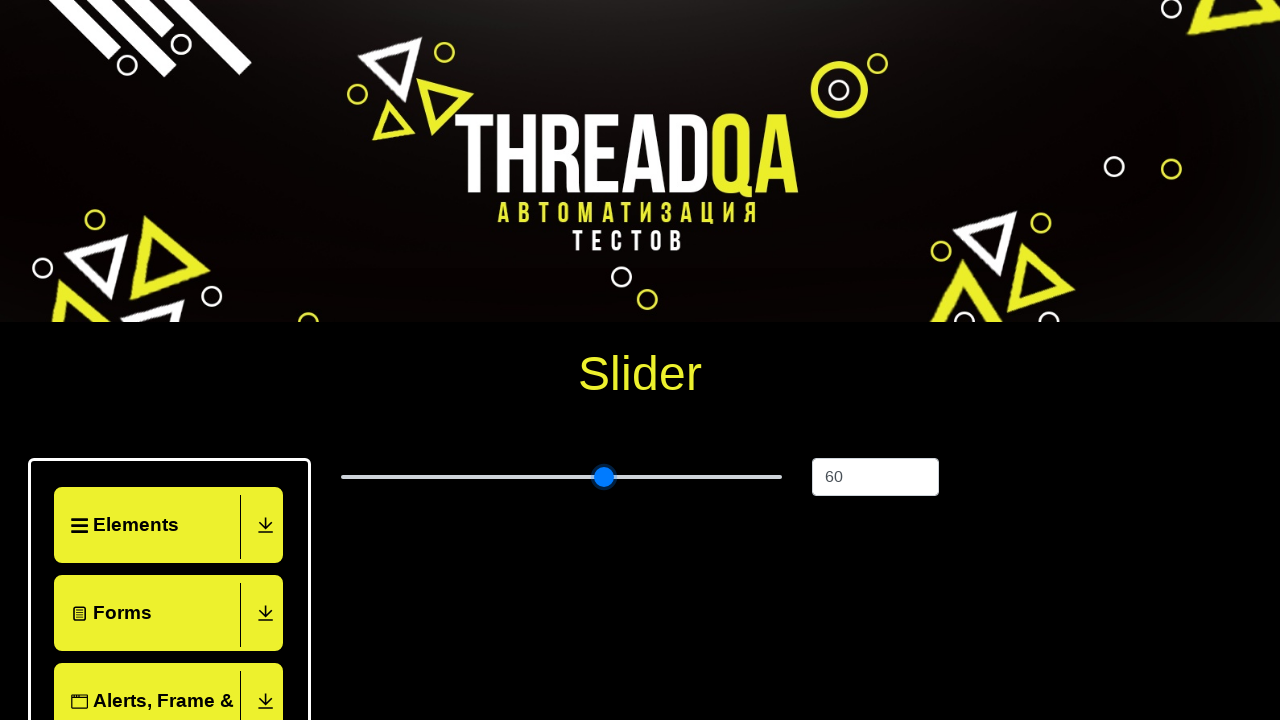

Pressed ArrowRight to adjust slider (move 36 of 60) on input[type='range']
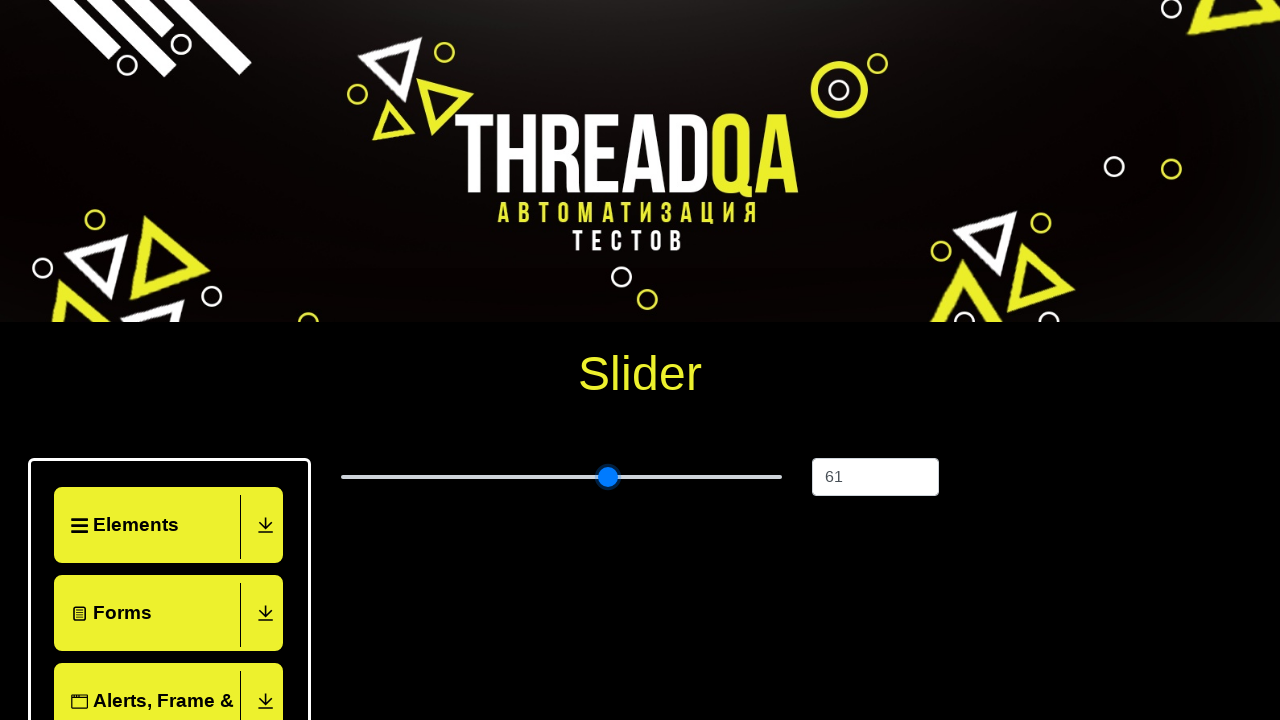

Pressed ArrowRight to adjust slider (move 37 of 60) on input[type='range']
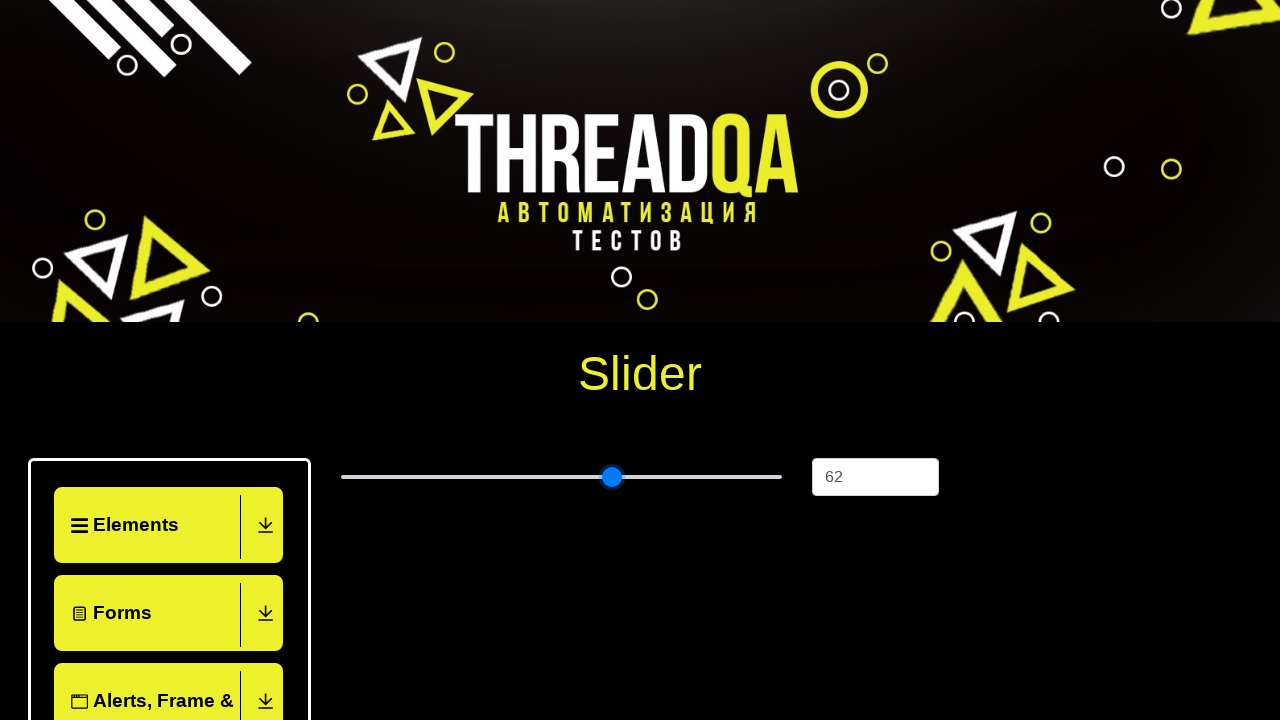

Pressed ArrowRight to adjust slider (move 38 of 60) on input[type='range']
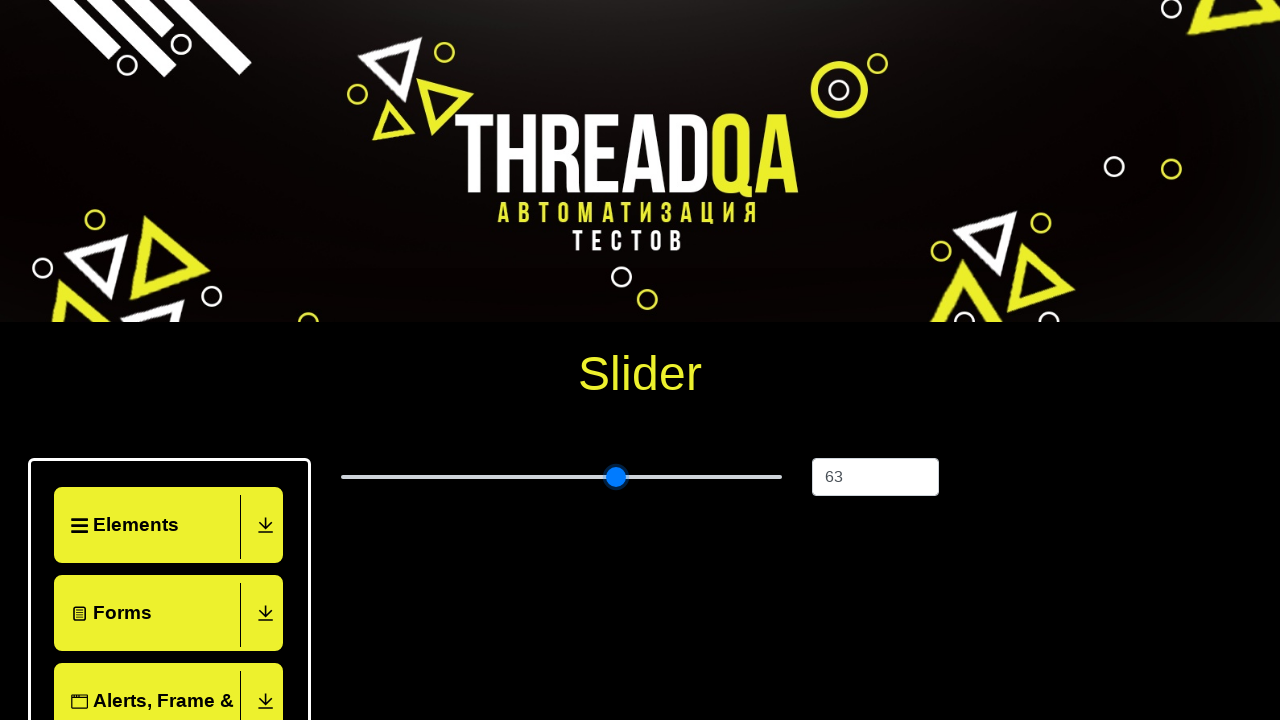

Pressed ArrowRight to adjust slider (move 39 of 60) on input[type='range']
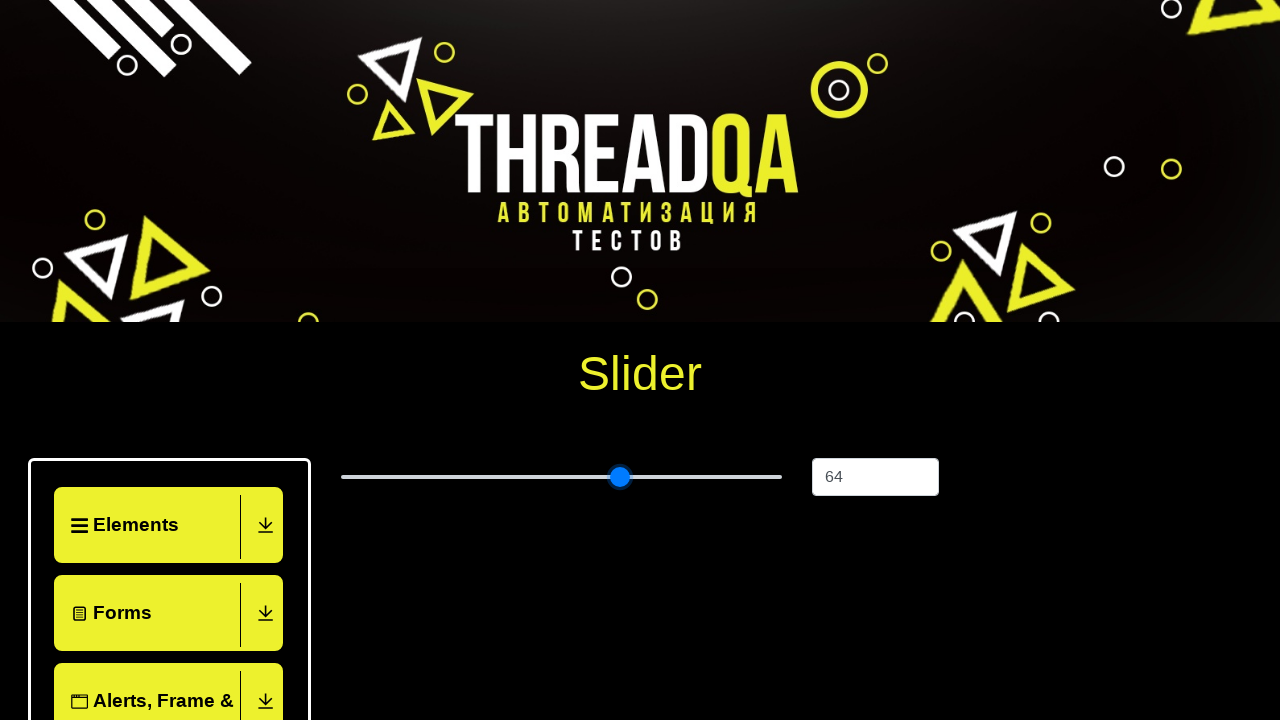

Pressed ArrowRight to adjust slider (move 40 of 60) on input[type='range']
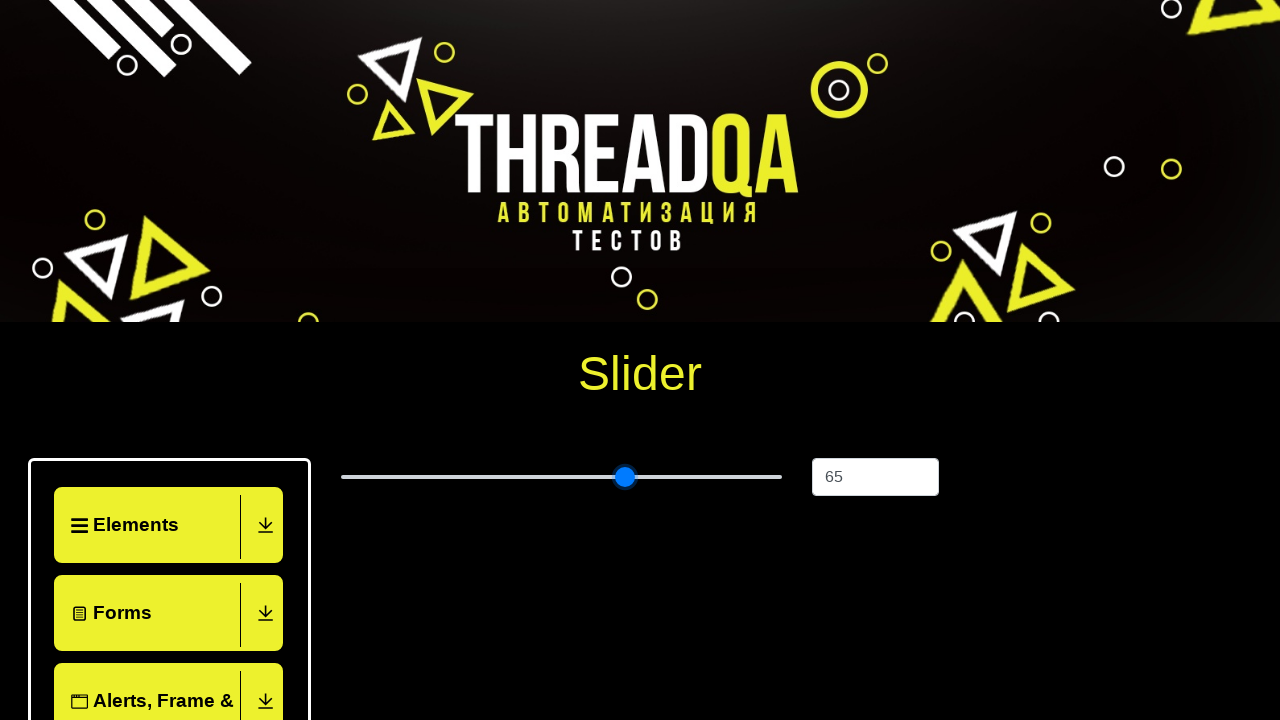

Pressed ArrowRight to adjust slider (move 41 of 60) on input[type='range']
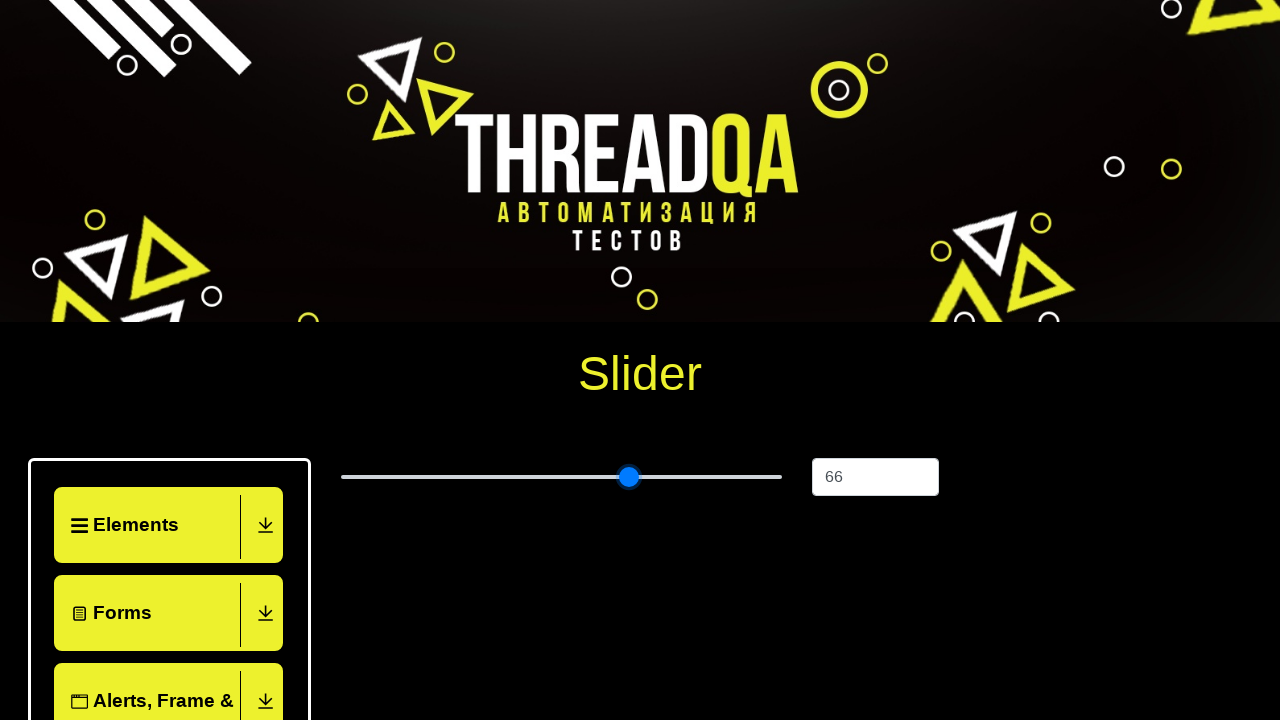

Pressed ArrowRight to adjust slider (move 42 of 60) on input[type='range']
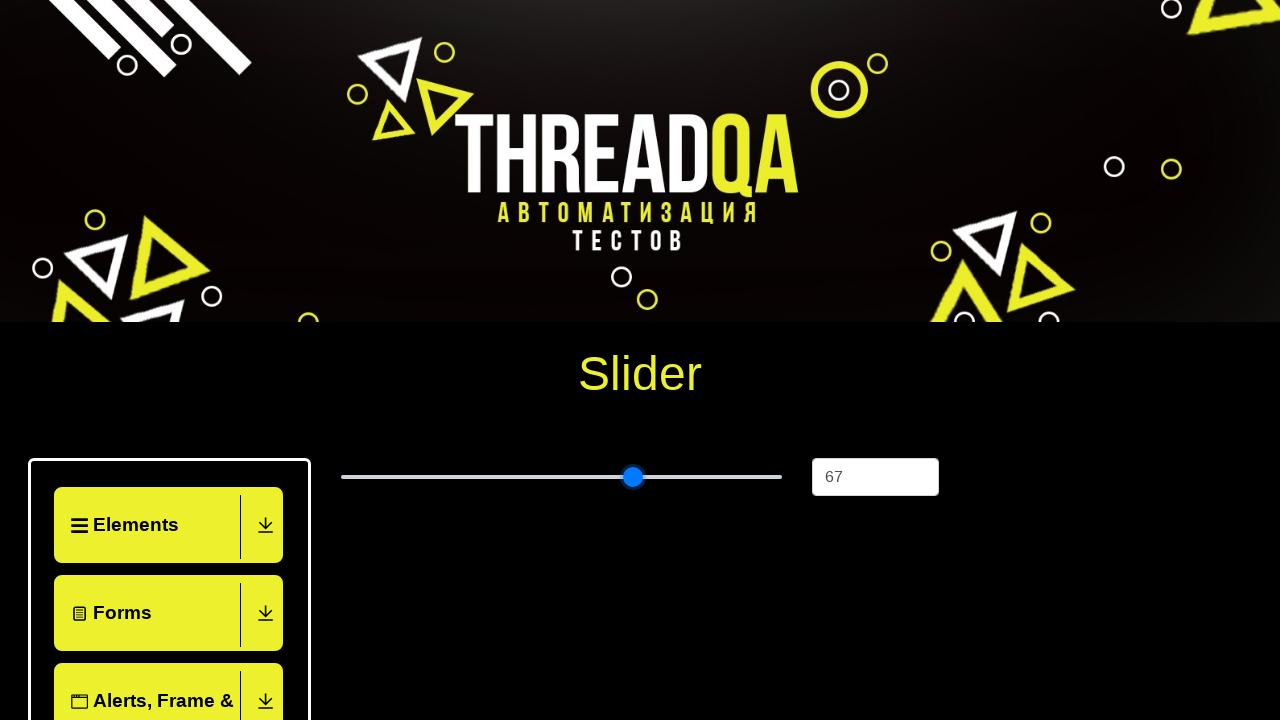

Pressed ArrowRight to adjust slider (move 43 of 60) on input[type='range']
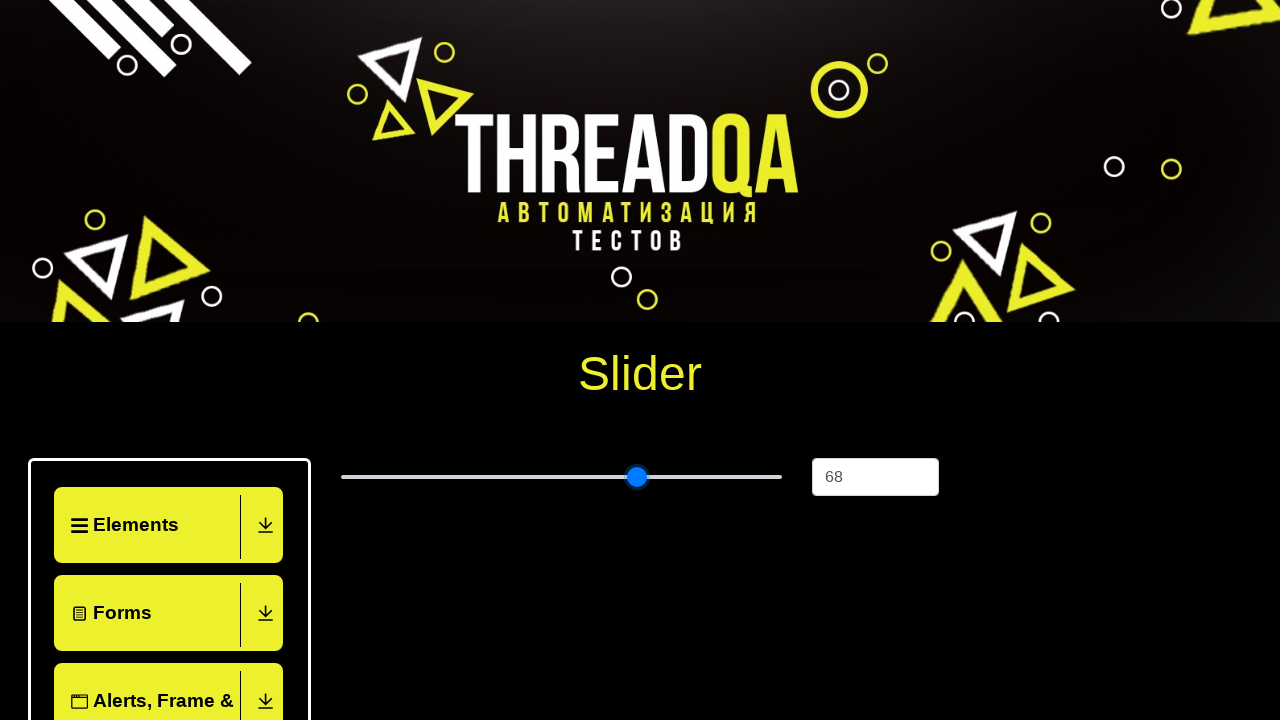

Pressed ArrowRight to adjust slider (move 44 of 60) on input[type='range']
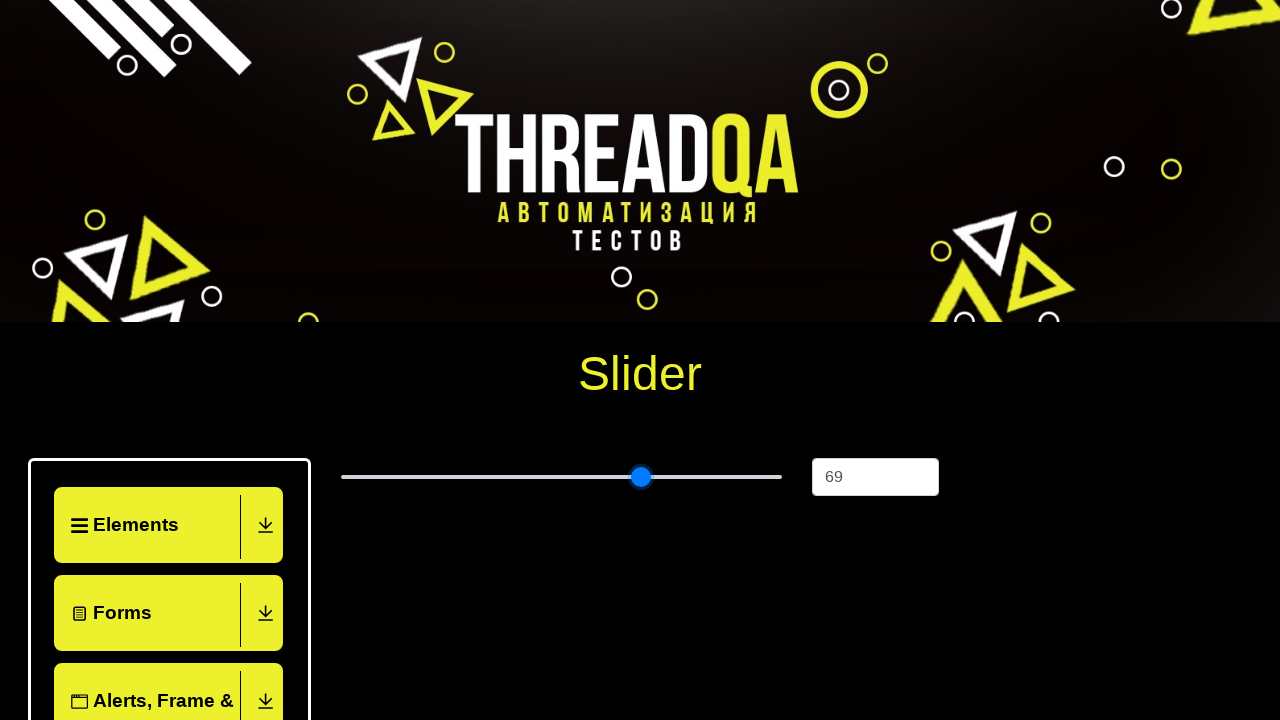

Pressed ArrowRight to adjust slider (move 45 of 60) on input[type='range']
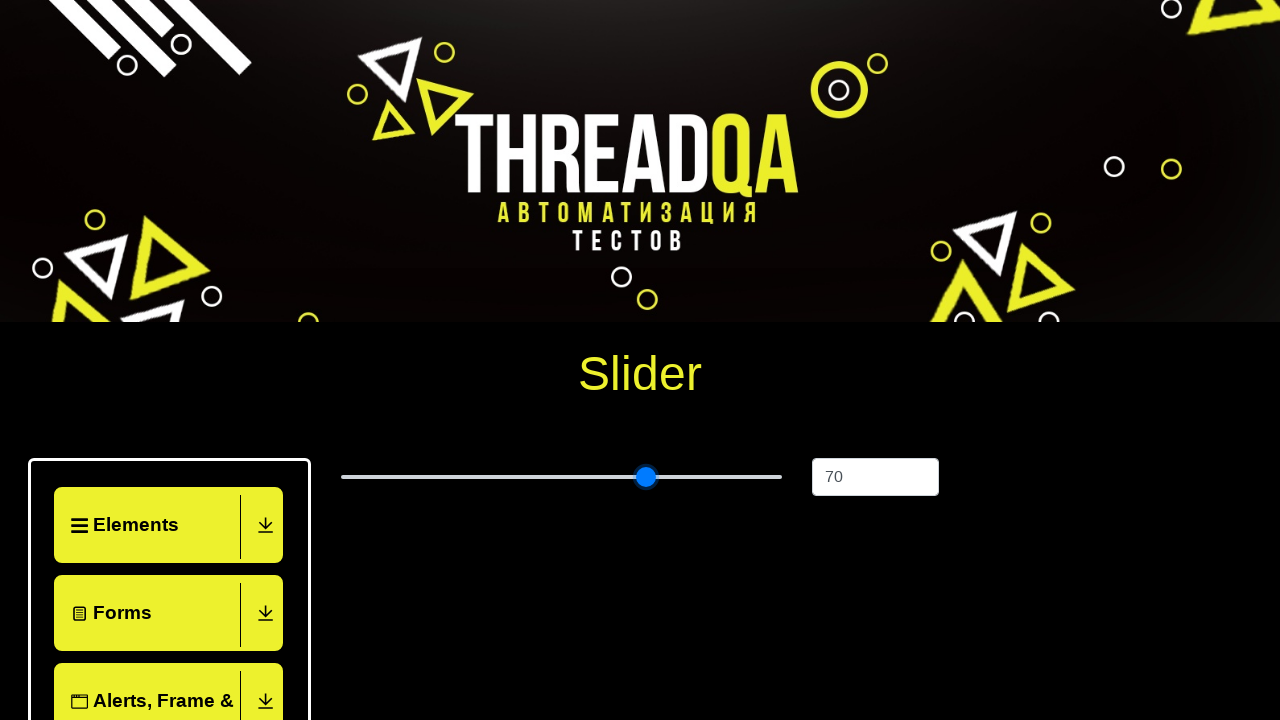

Pressed ArrowRight to adjust slider (move 46 of 60) on input[type='range']
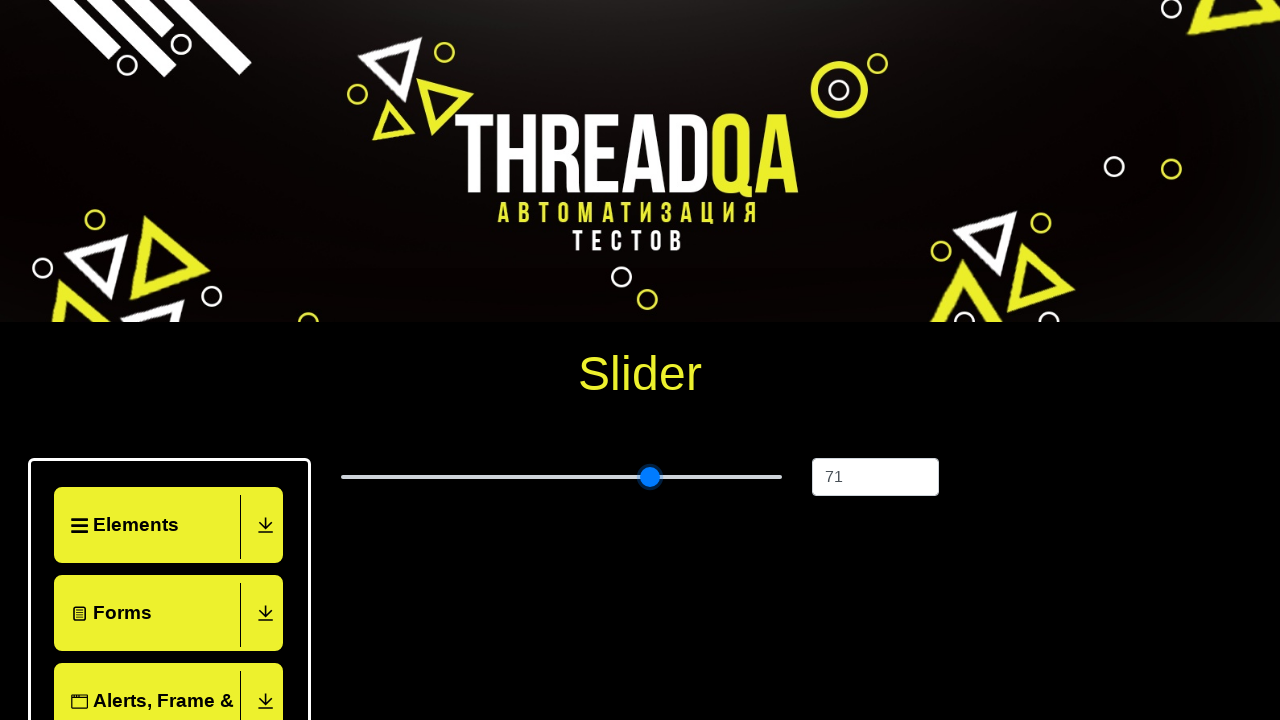

Pressed ArrowRight to adjust slider (move 47 of 60) on input[type='range']
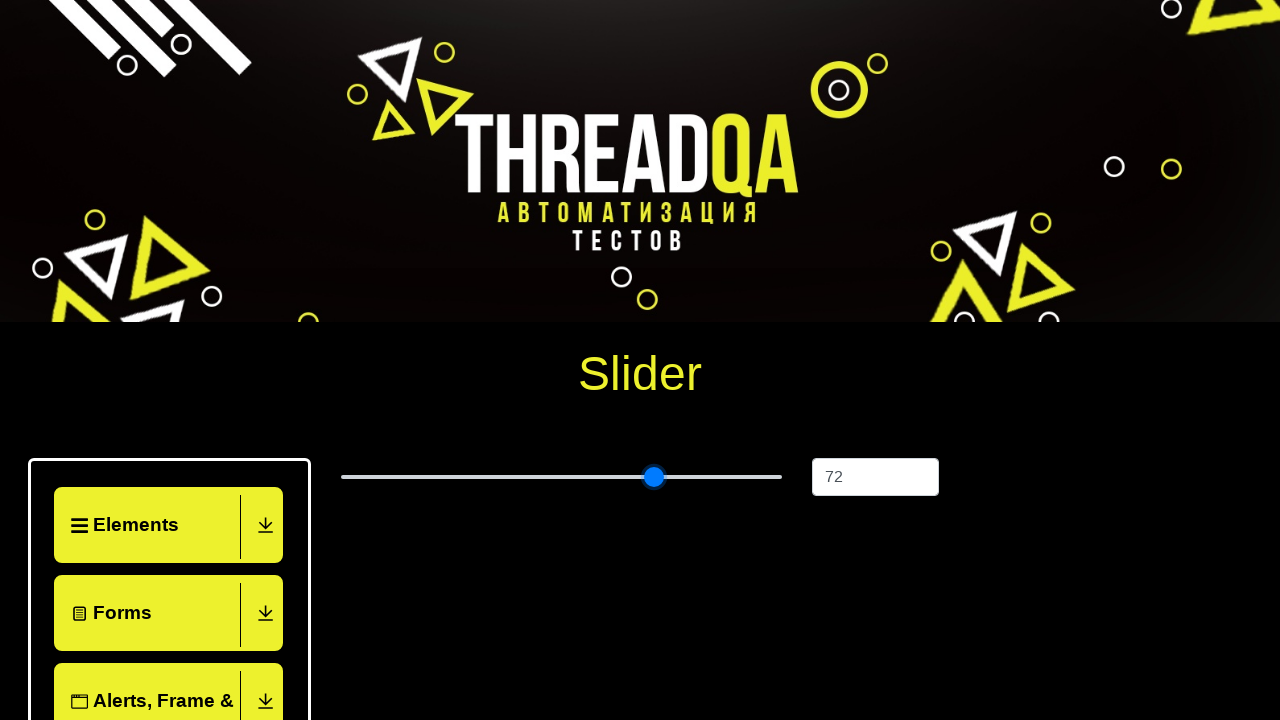

Pressed ArrowRight to adjust slider (move 48 of 60) on input[type='range']
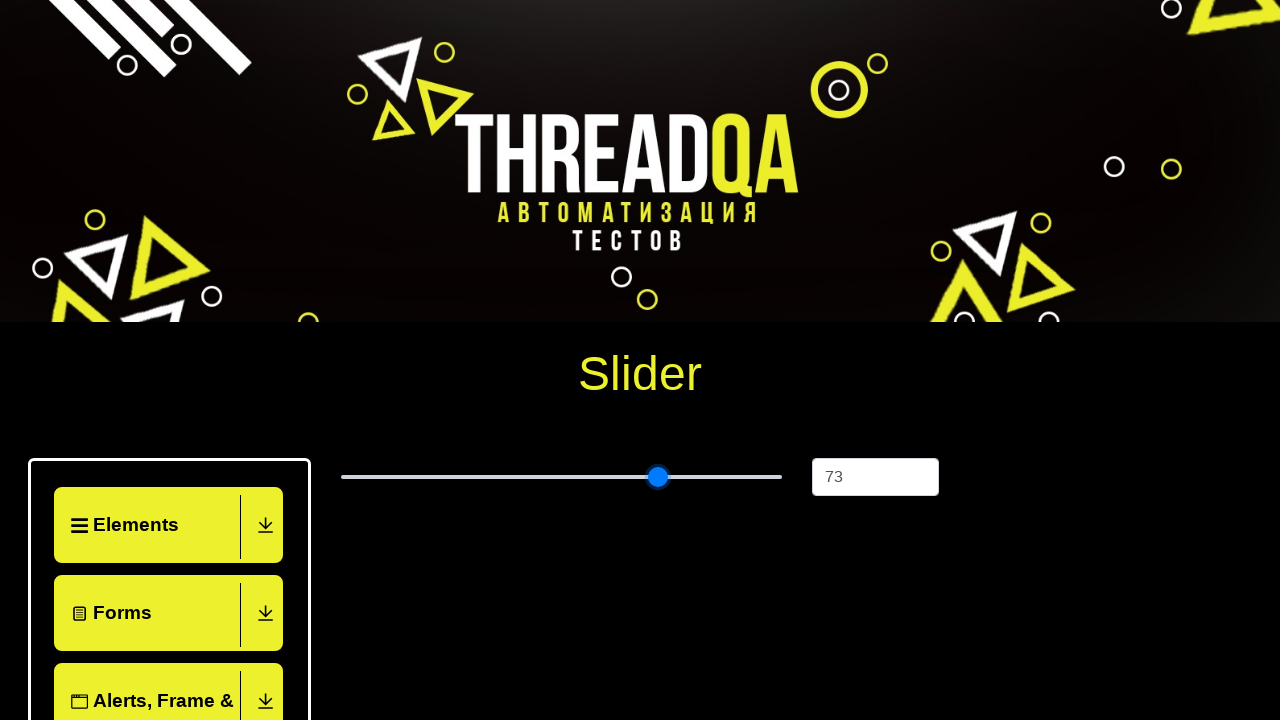

Pressed ArrowRight to adjust slider (move 49 of 60) on input[type='range']
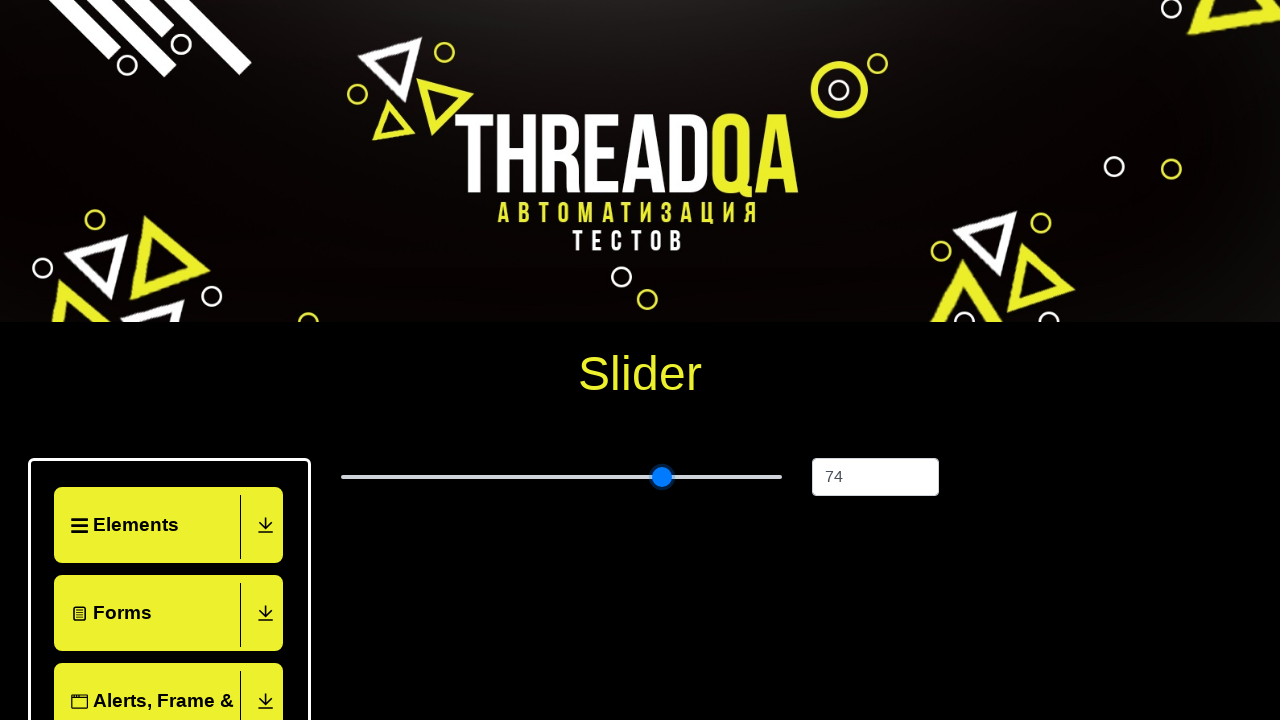

Pressed ArrowRight to adjust slider (move 50 of 60) on input[type='range']
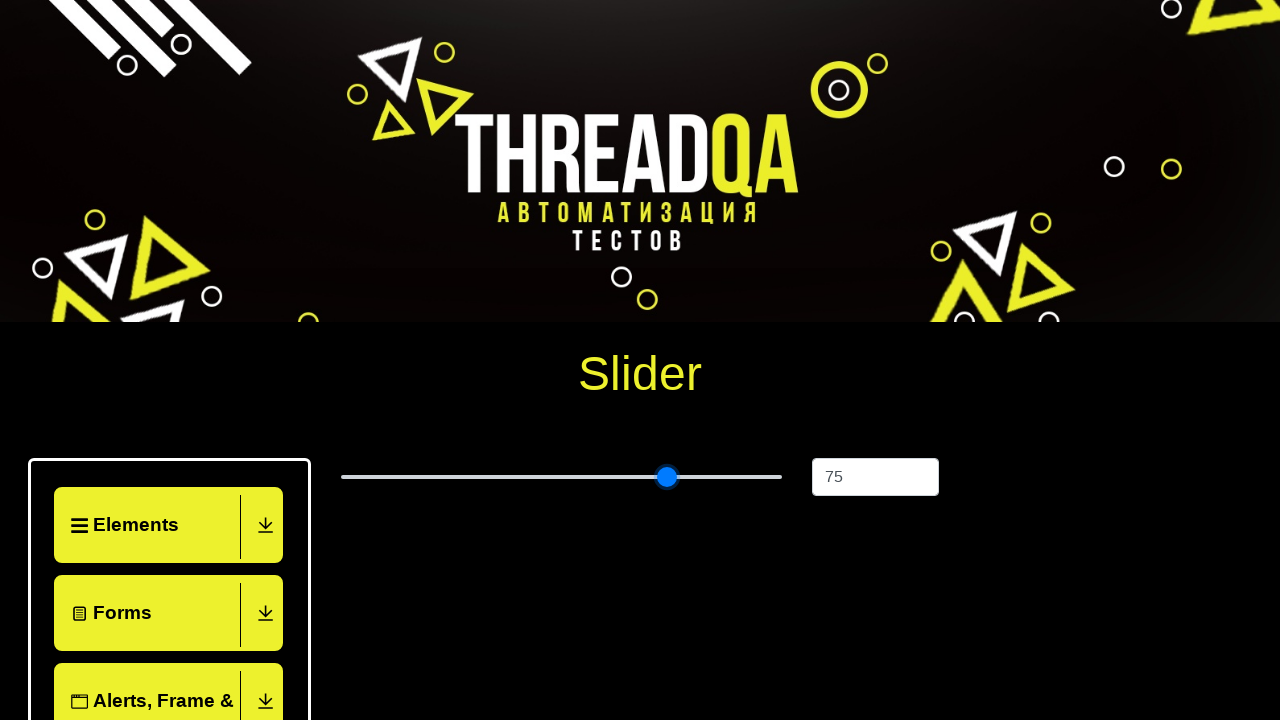

Pressed ArrowRight to adjust slider (move 51 of 60) on input[type='range']
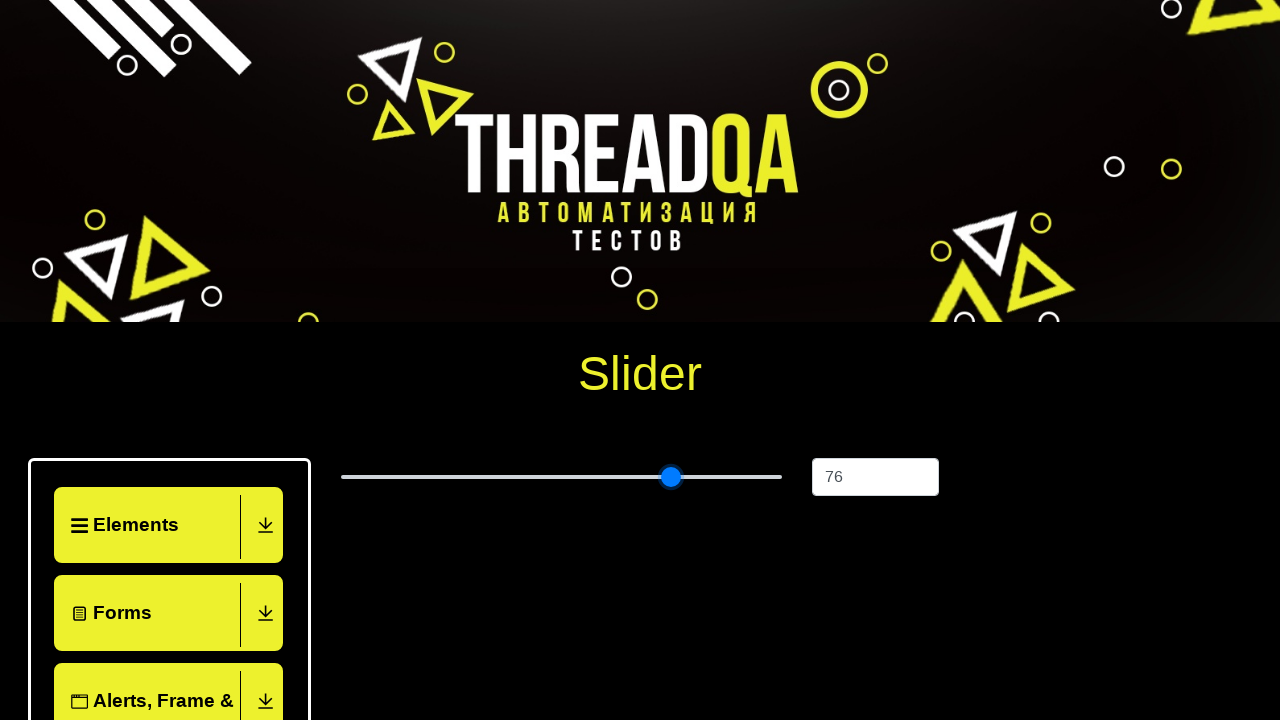

Pressed ArrowRight to adjust slider (move 52 of 60) on input[type='range']
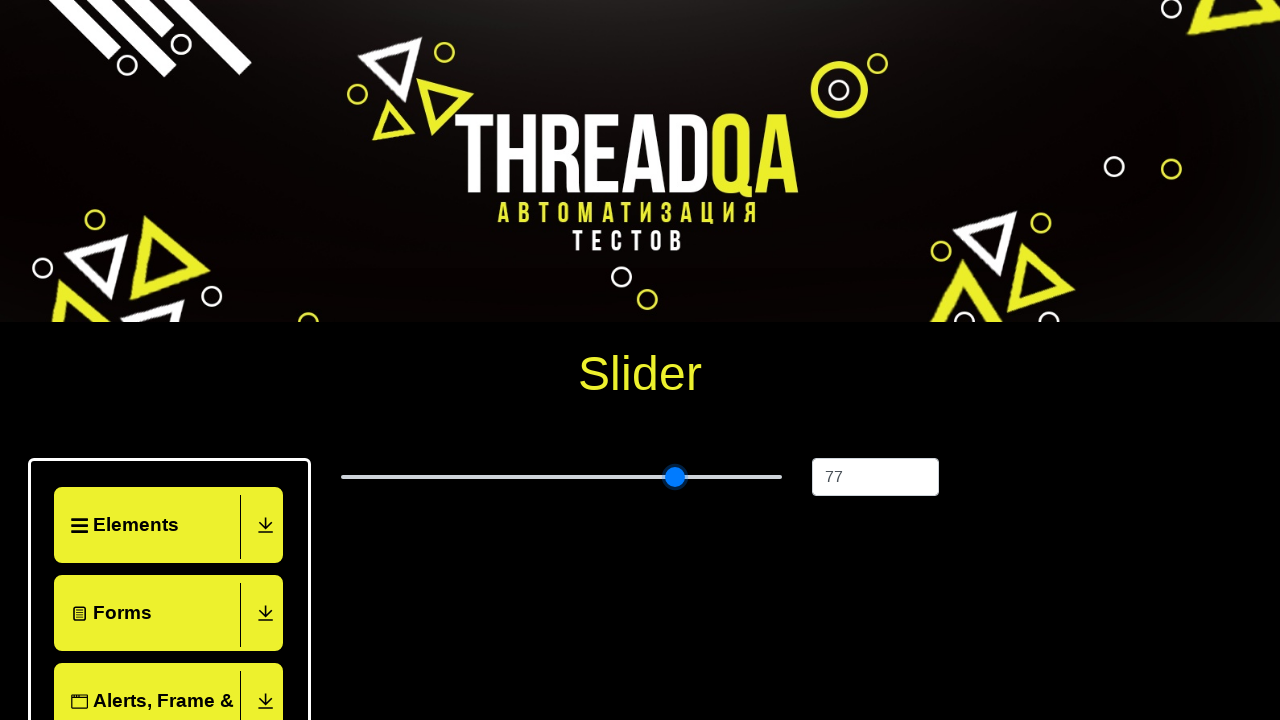

Pressed ArrowRight to adjust slider (move 53 of 60) on input[type='range']
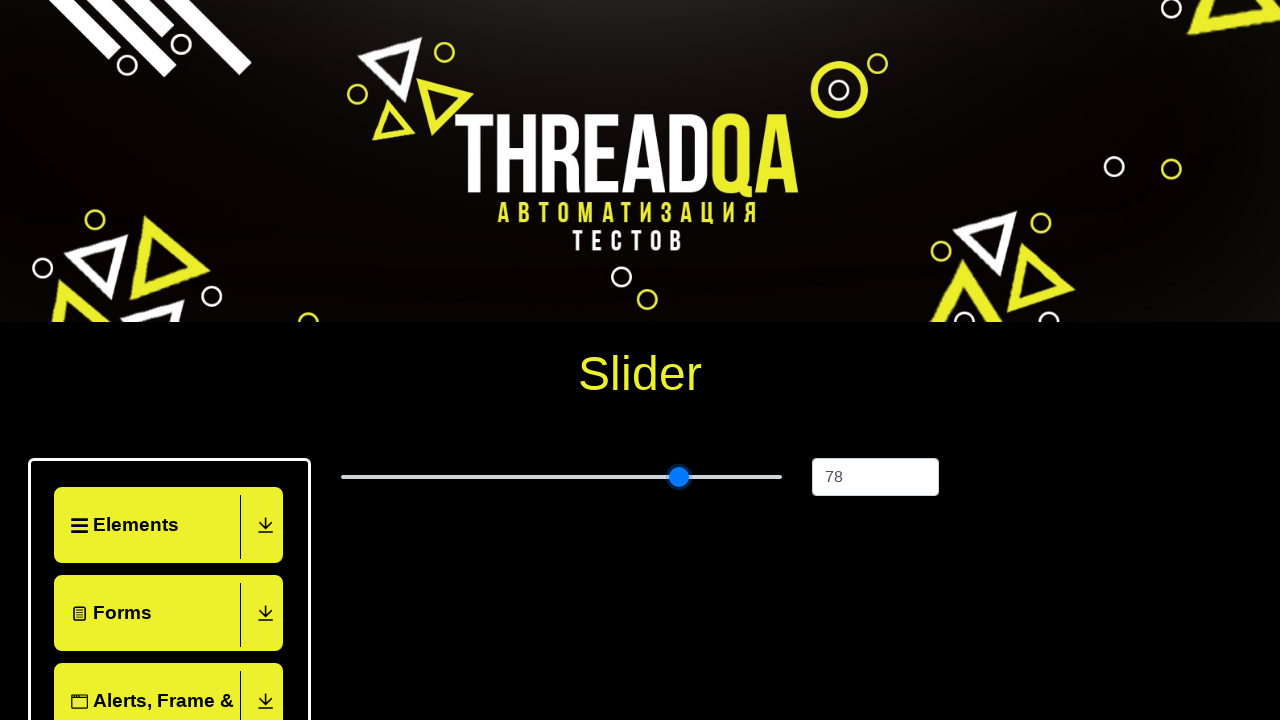

Pressed ArrowRight to adjust slider (move 54 of 60) on input[type='range']
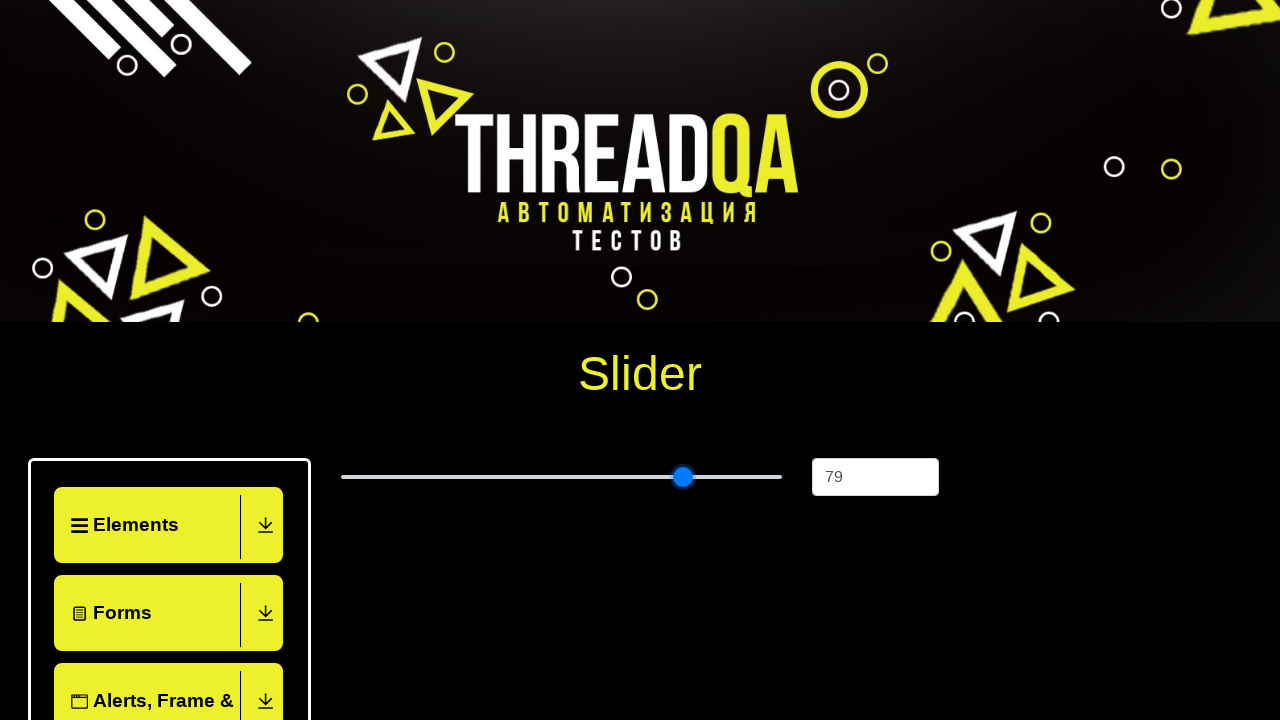

Pressed ArrowRight to adjust slider (move 55 of 60) on input[type='range']
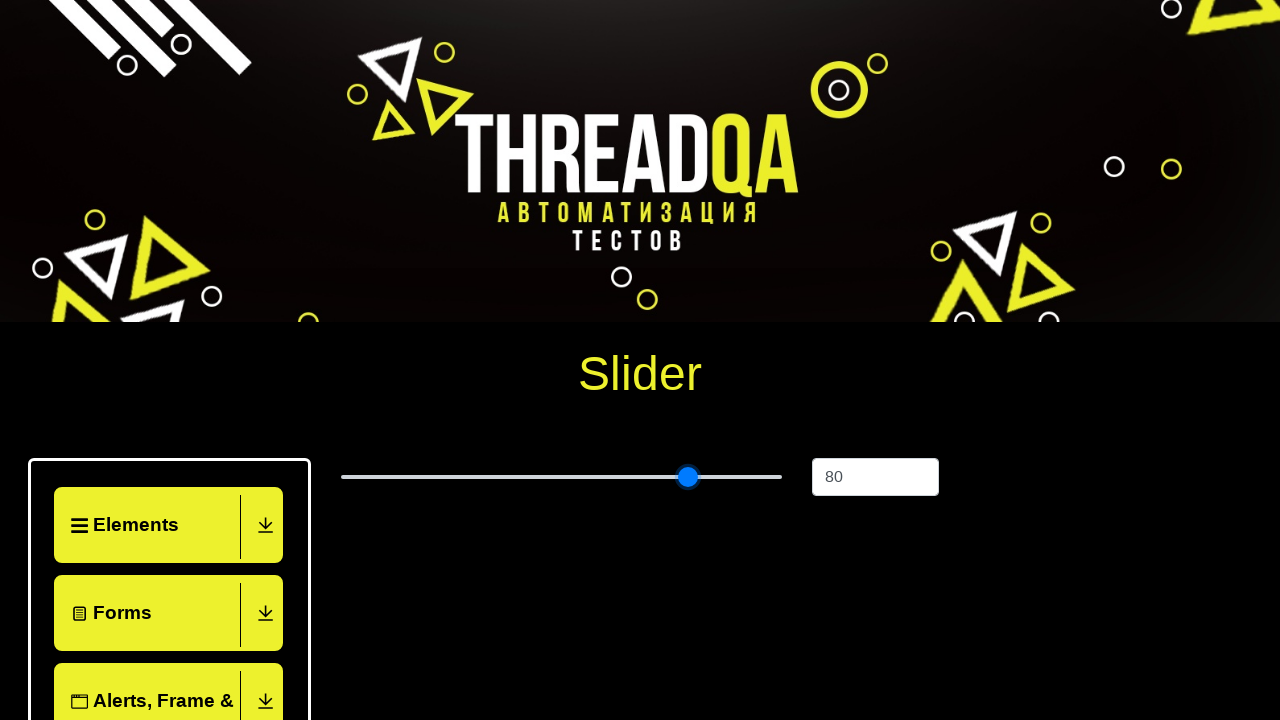

Pressed ArrowRight to adjust slider (move 56 of 60) on input[type='range']
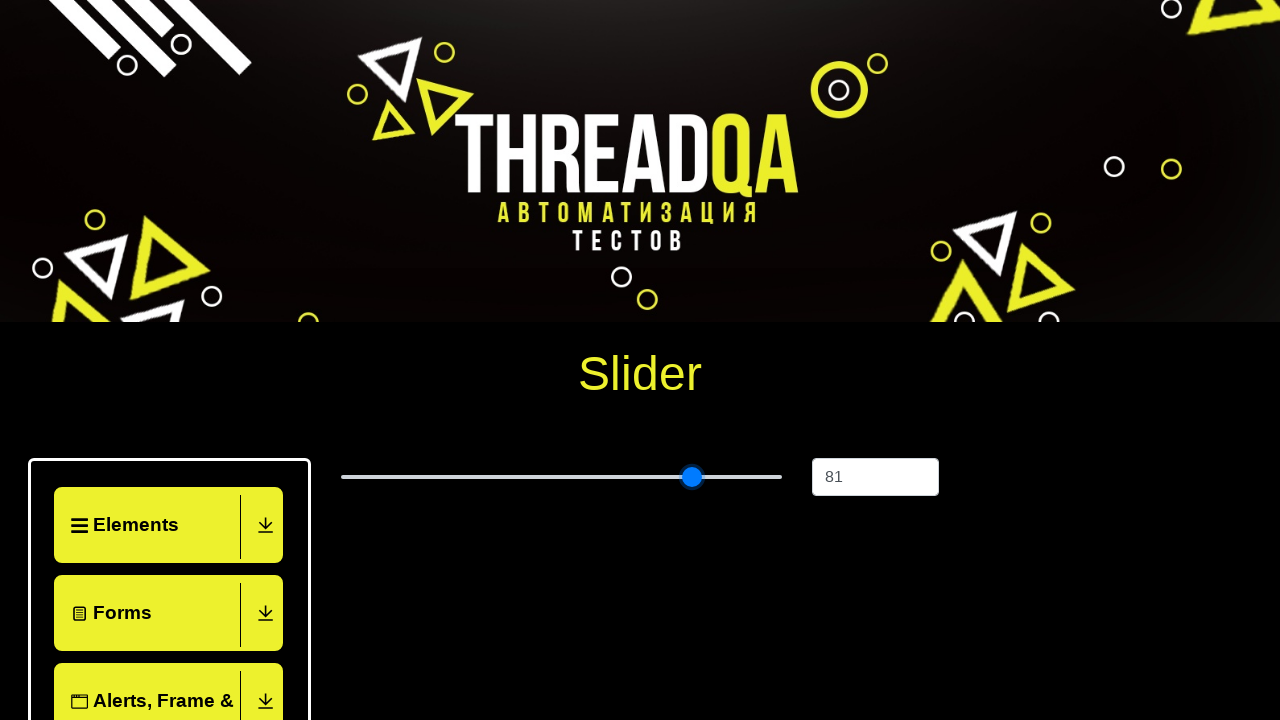

Pressed ArrowRight to adjust slider (move 57 of 60) on input[type='range']
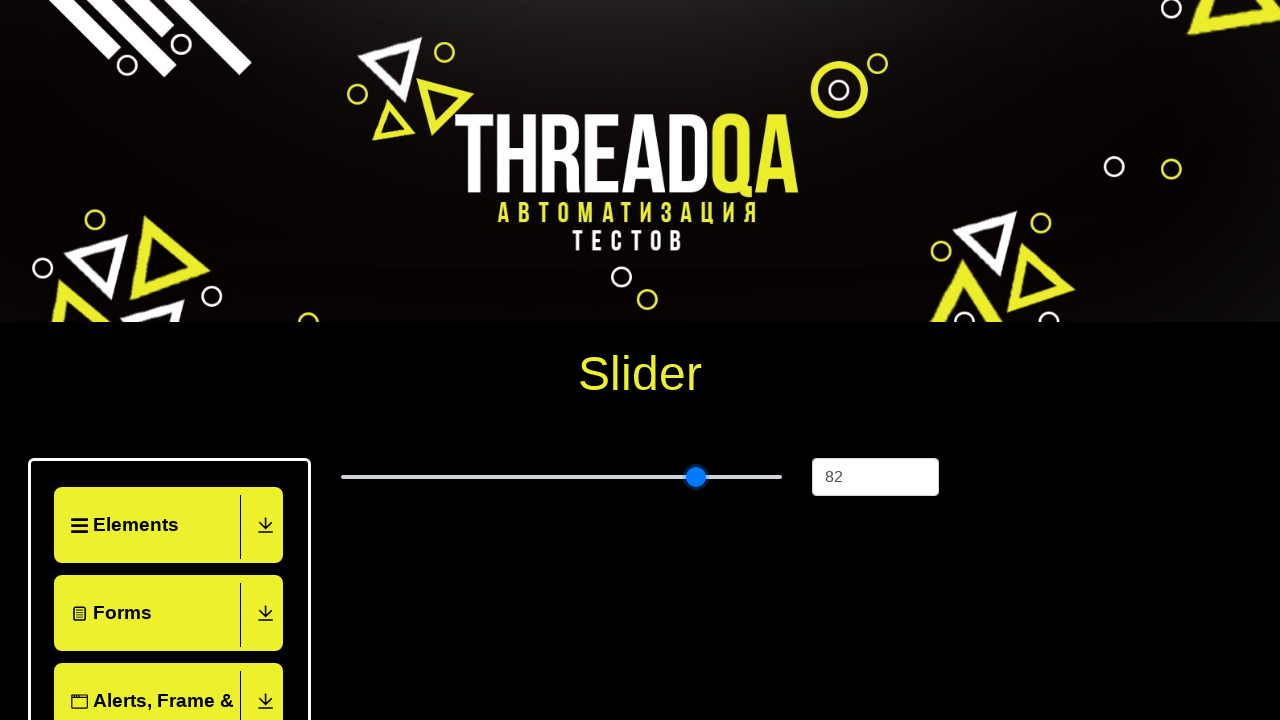

Pressed ArrowRight to adjust slider (move 58 of 60) on input[type='range']
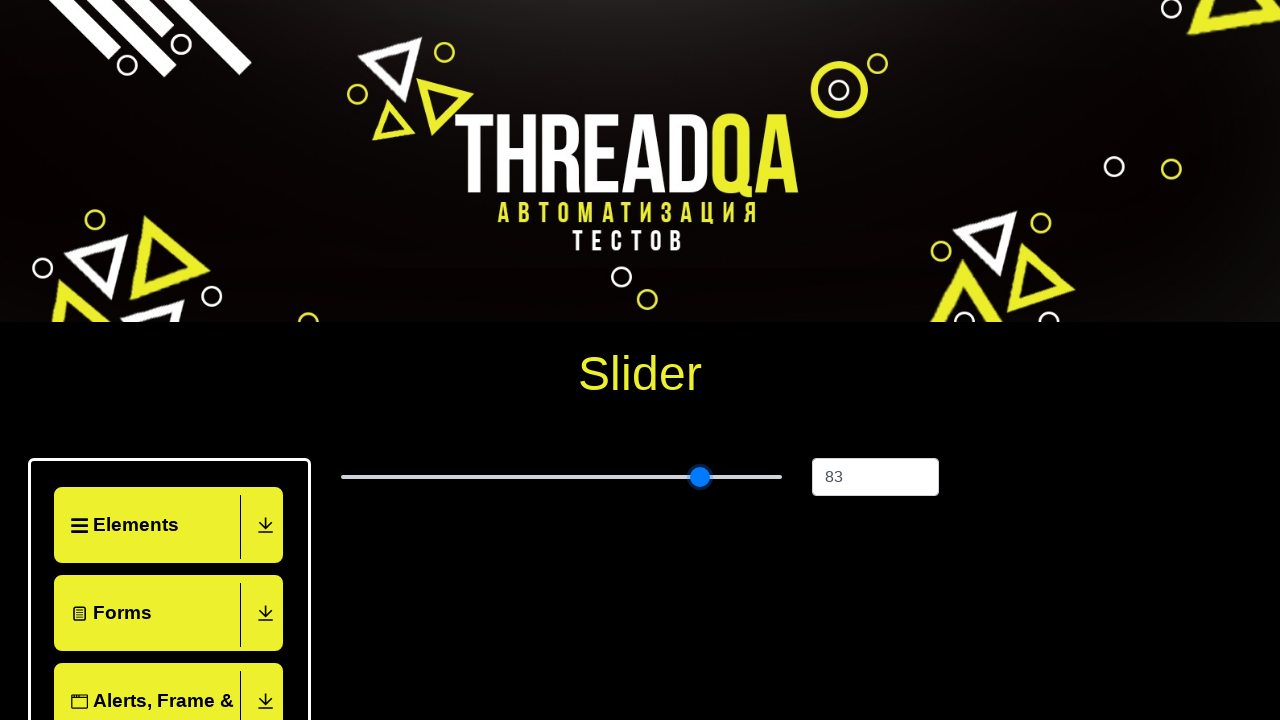

Pressed ArrowRight to adjust slider (move 59 of 60) on input[type='range']
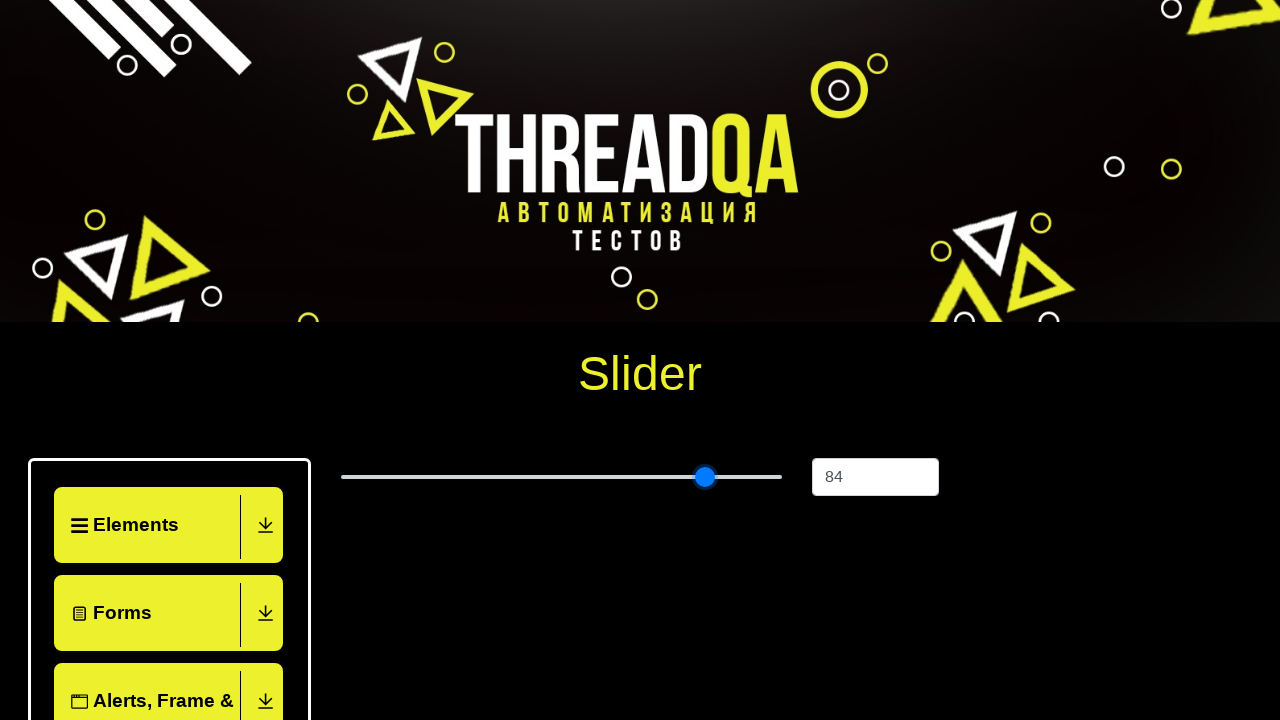

Pressed ArrowRight to adjust slider (move 60 of 60) on input[type='range']
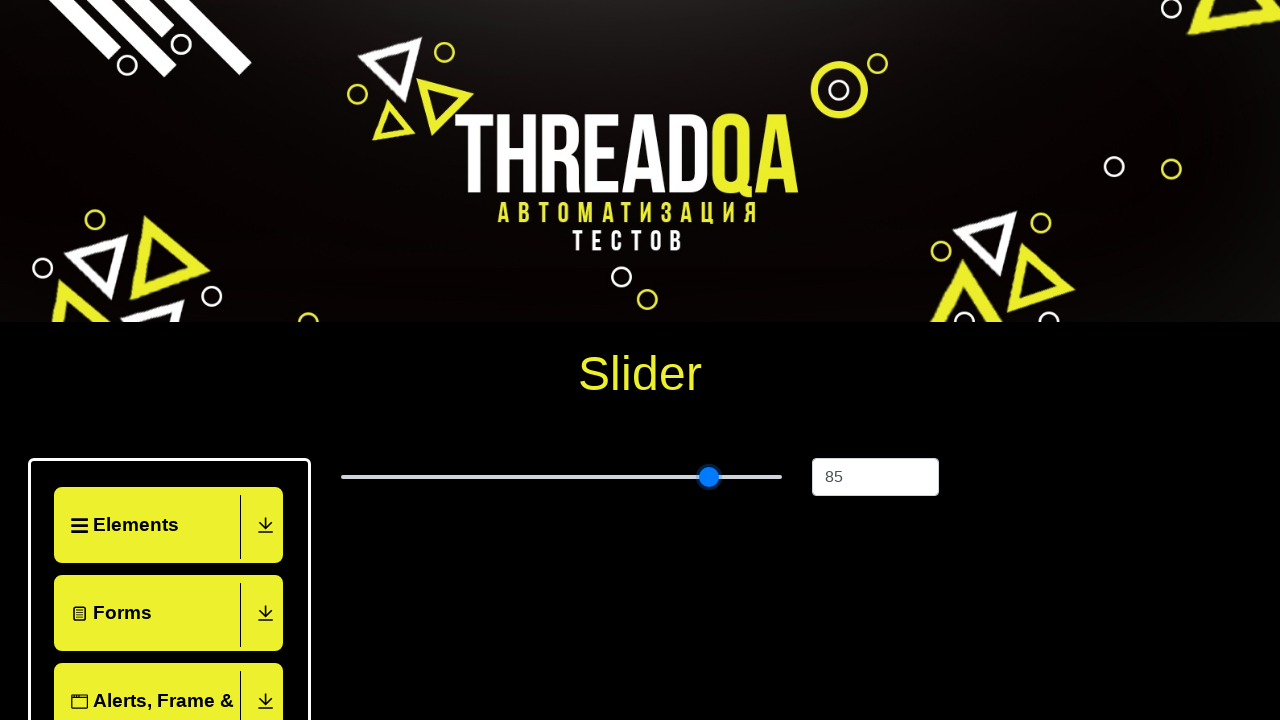

Verified slider value is set to 85
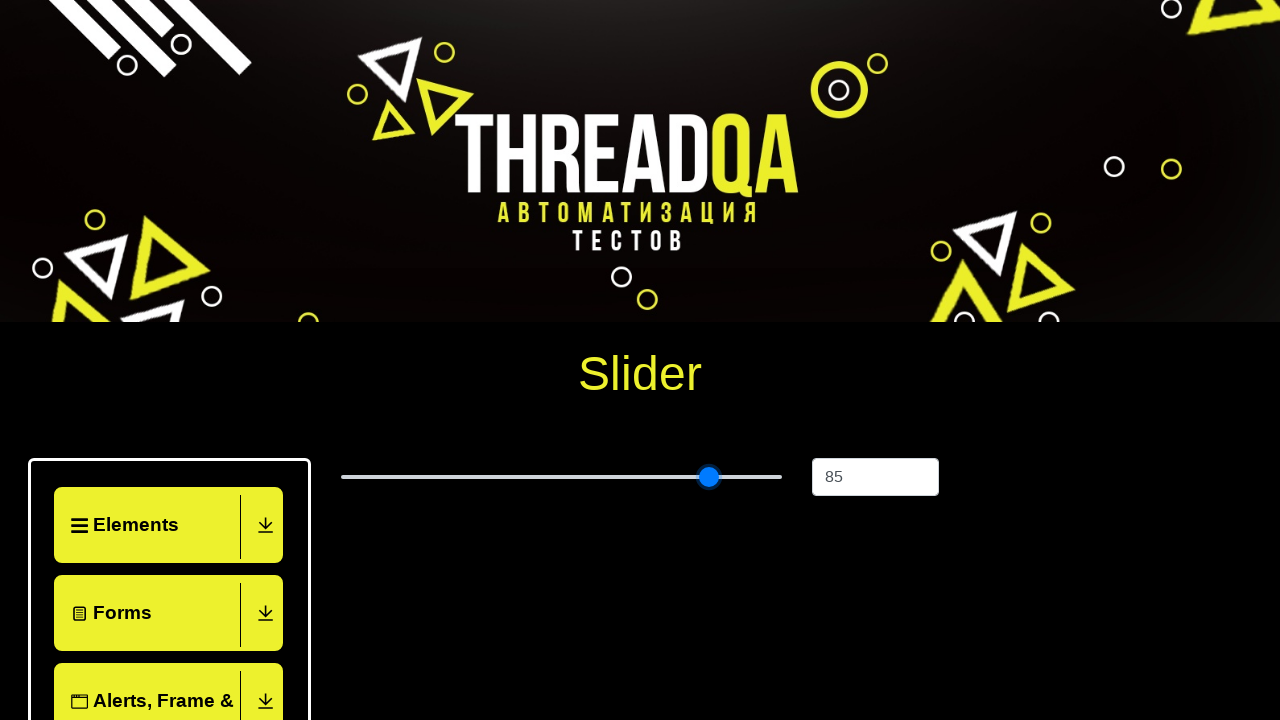

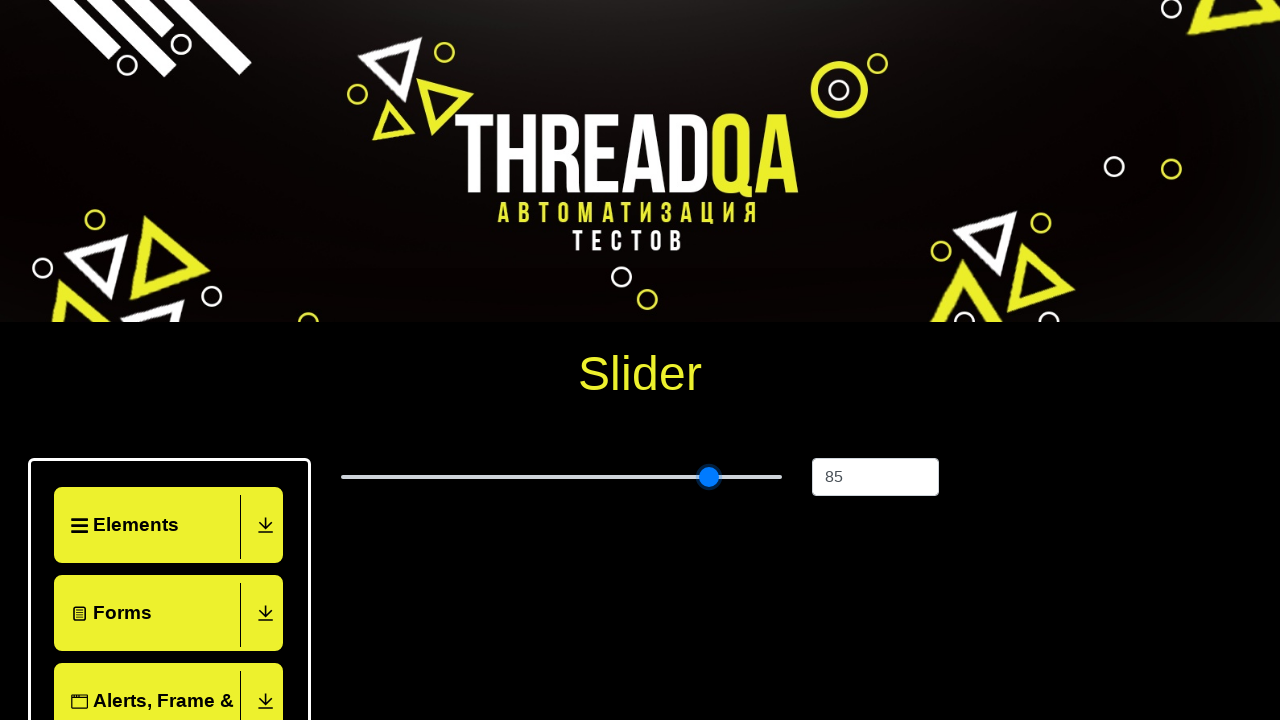